Tests window handling by opening all links that target blank windows, then switching to each new window and closing them

Starting URL: https://www.selenium.dev/

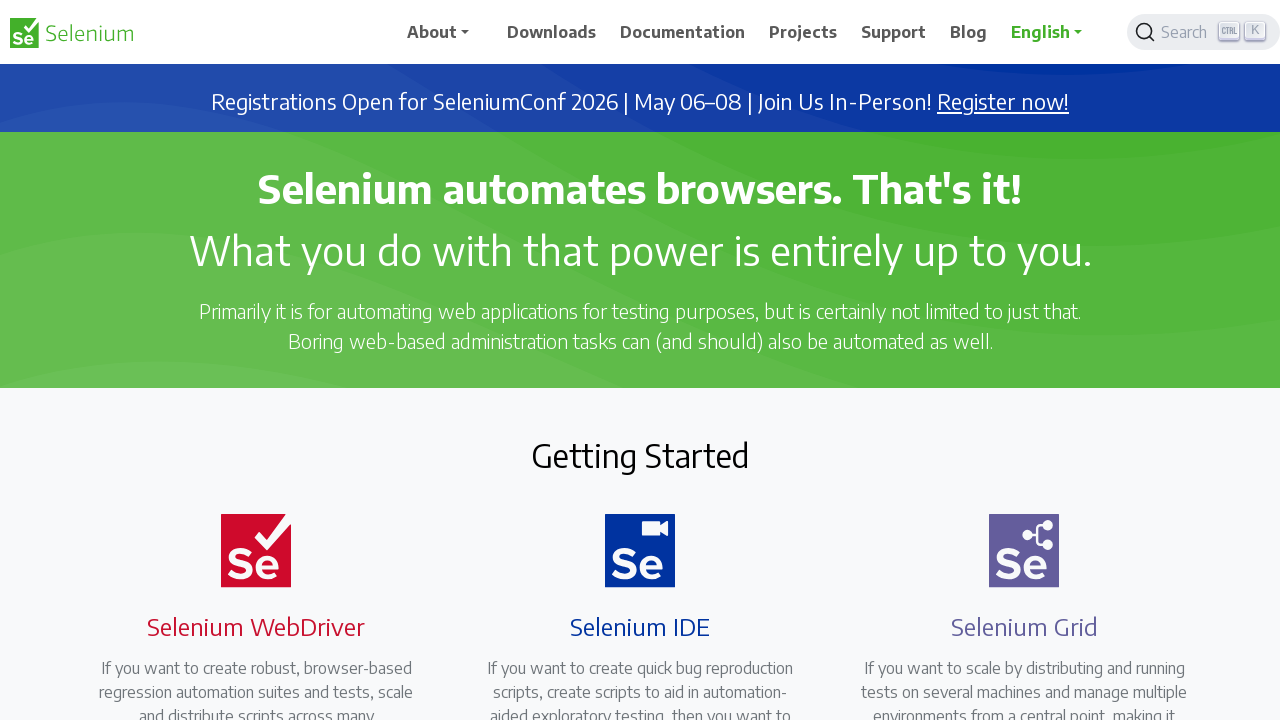

Stored reference to main page
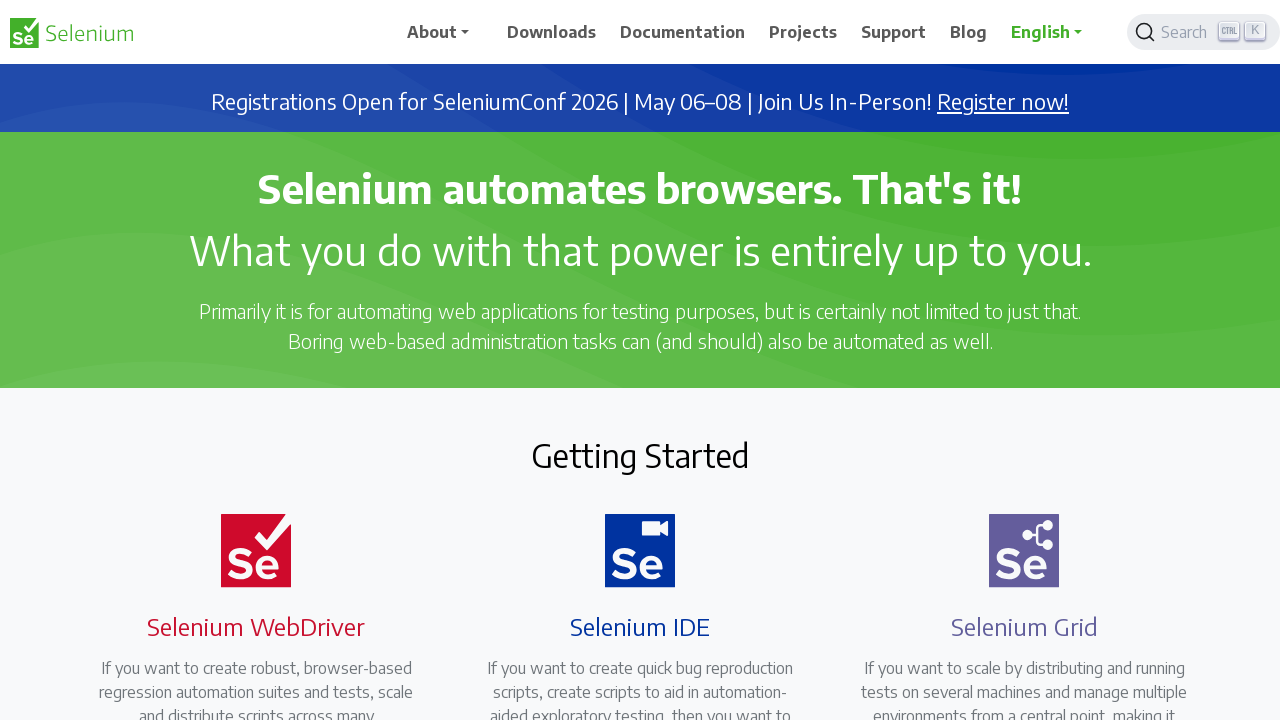

Located all links targeting blank windows
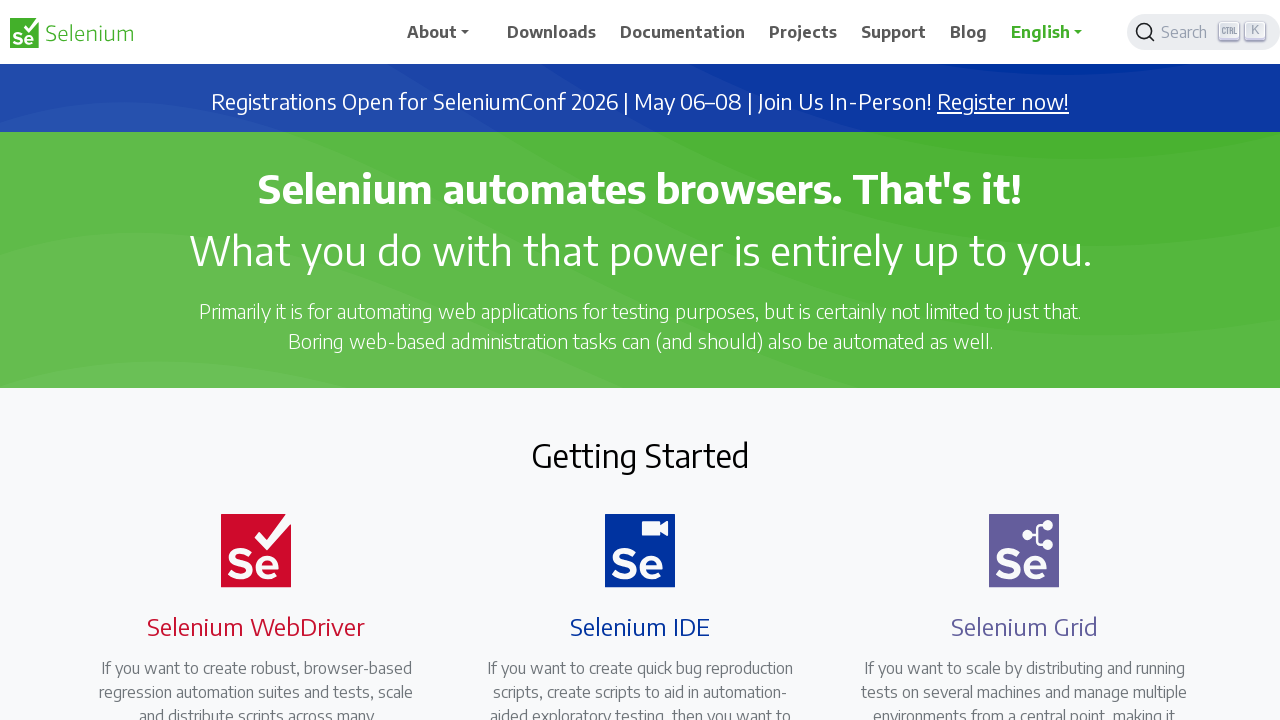

Clicked a link that opens in a new window at (1003, 102) on a[target='_blank'] >> nth=0
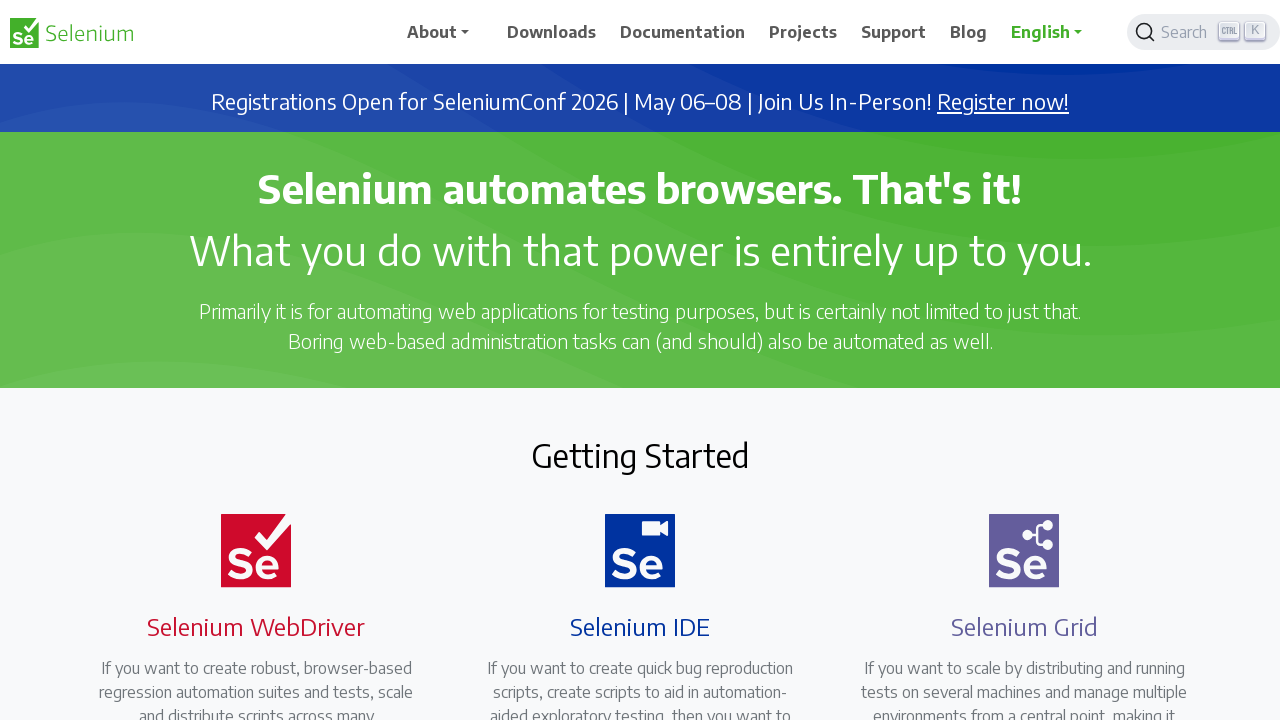

Clicked a link that opens in a new window at (687, 409) on a[target='_blank'] >> nth=1
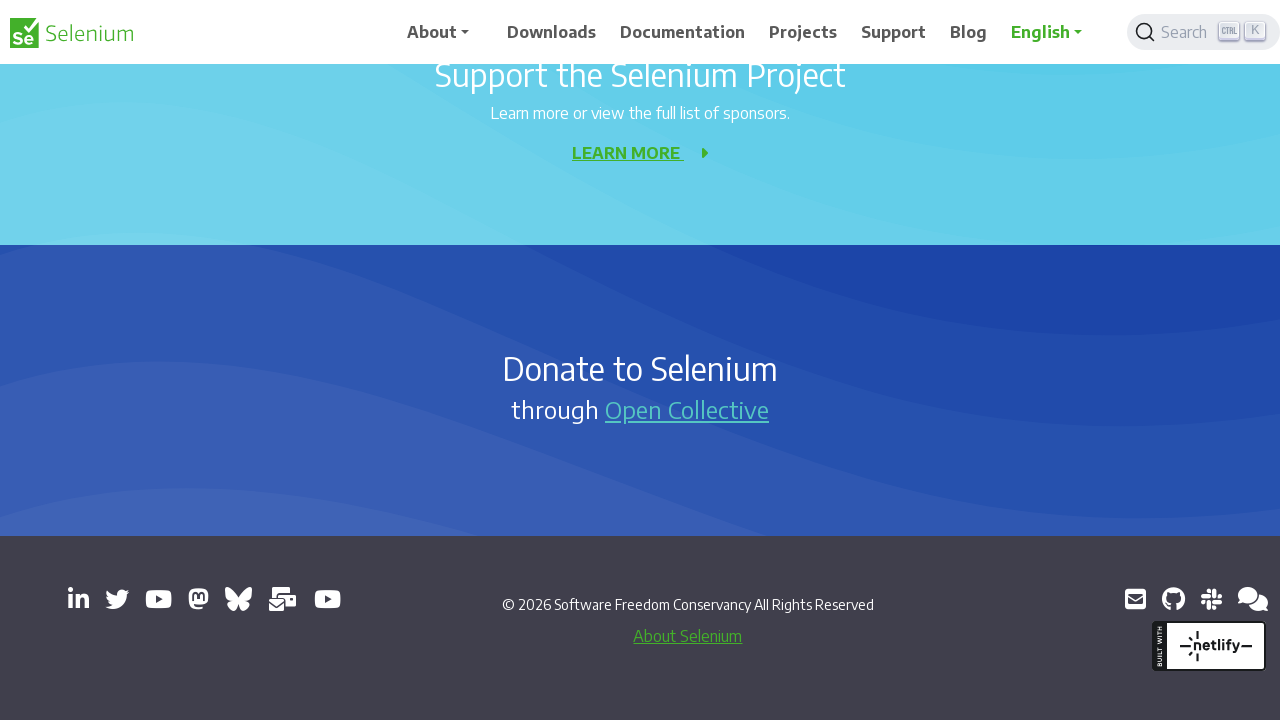

Clicked a link that opens in a new window at (78, 599) on a[target='_blank'] >> nth=2
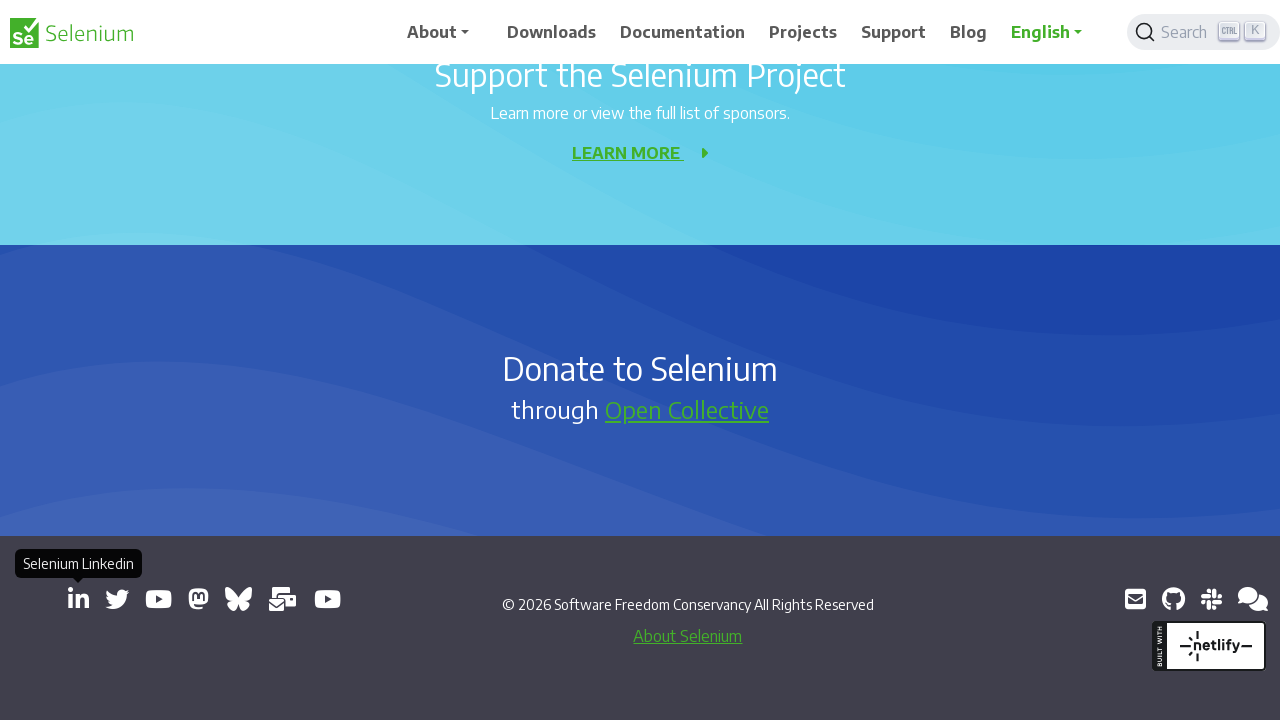

Clicked a link that opens in a new window at (117, 599) on a[target='_blank'] >> nth=3
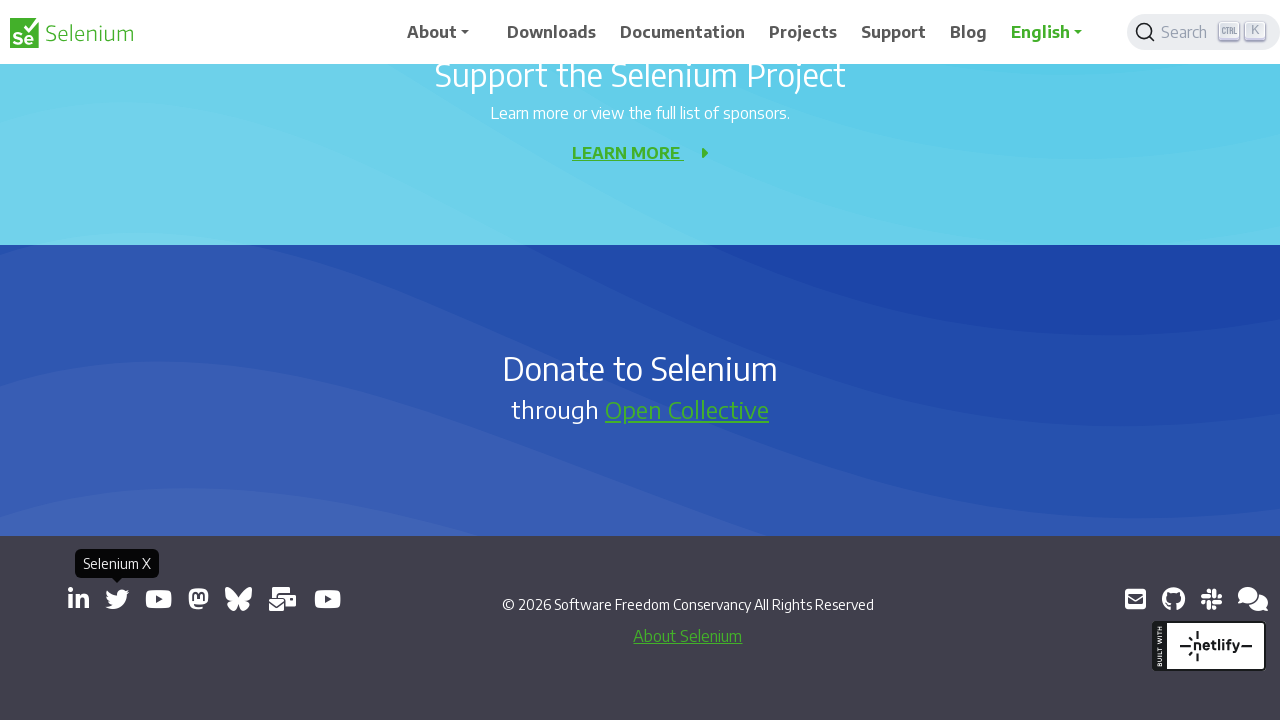

Clicked a link that opens in a new window at (158, 599) on a[target='_blank'] >> nth=4
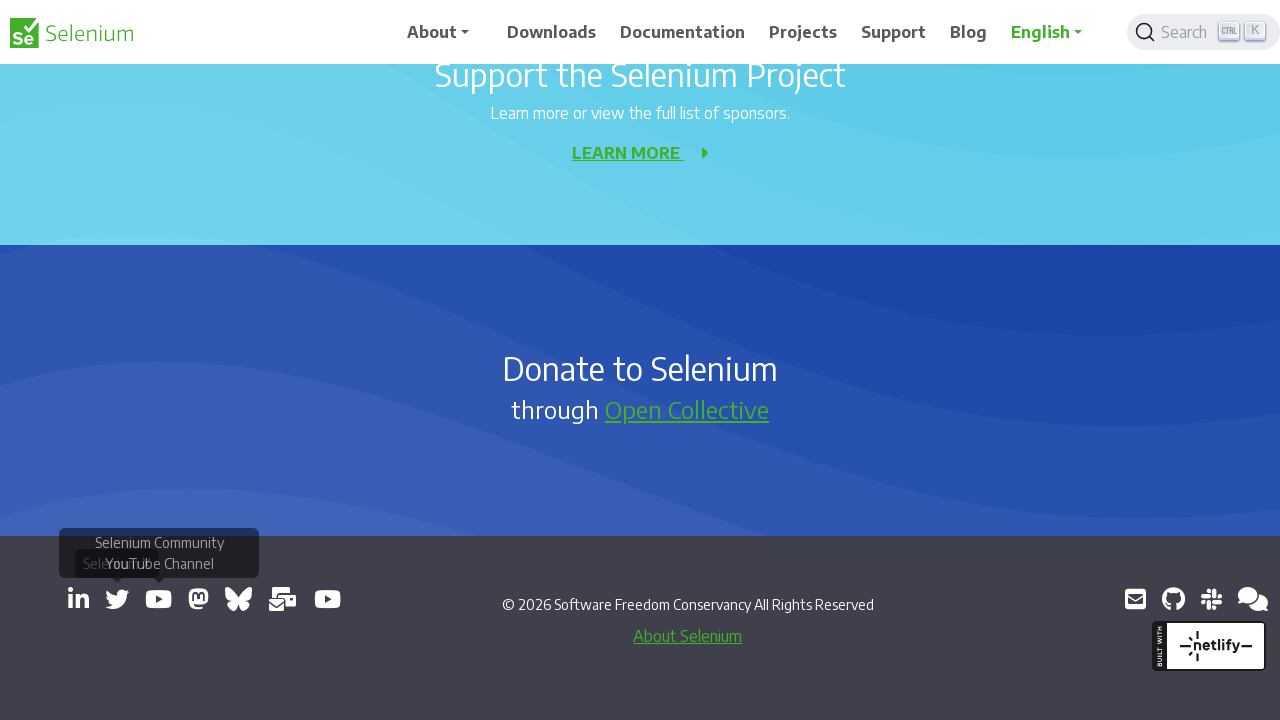

Clicked a link that opens in a new window at (198, 599) on a[target='_blank'] >> nth=5
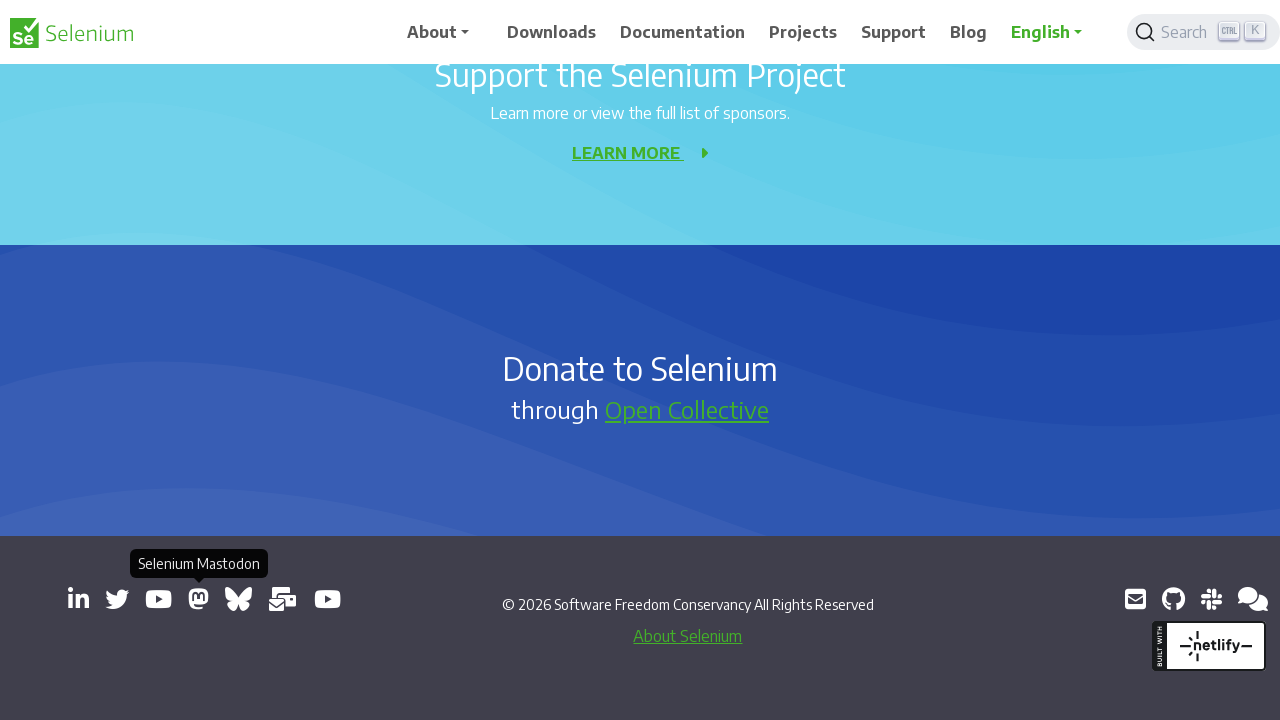

Clicked a link that opens in a new window at (238, 599) on a[target='_blank'] >> nth=6
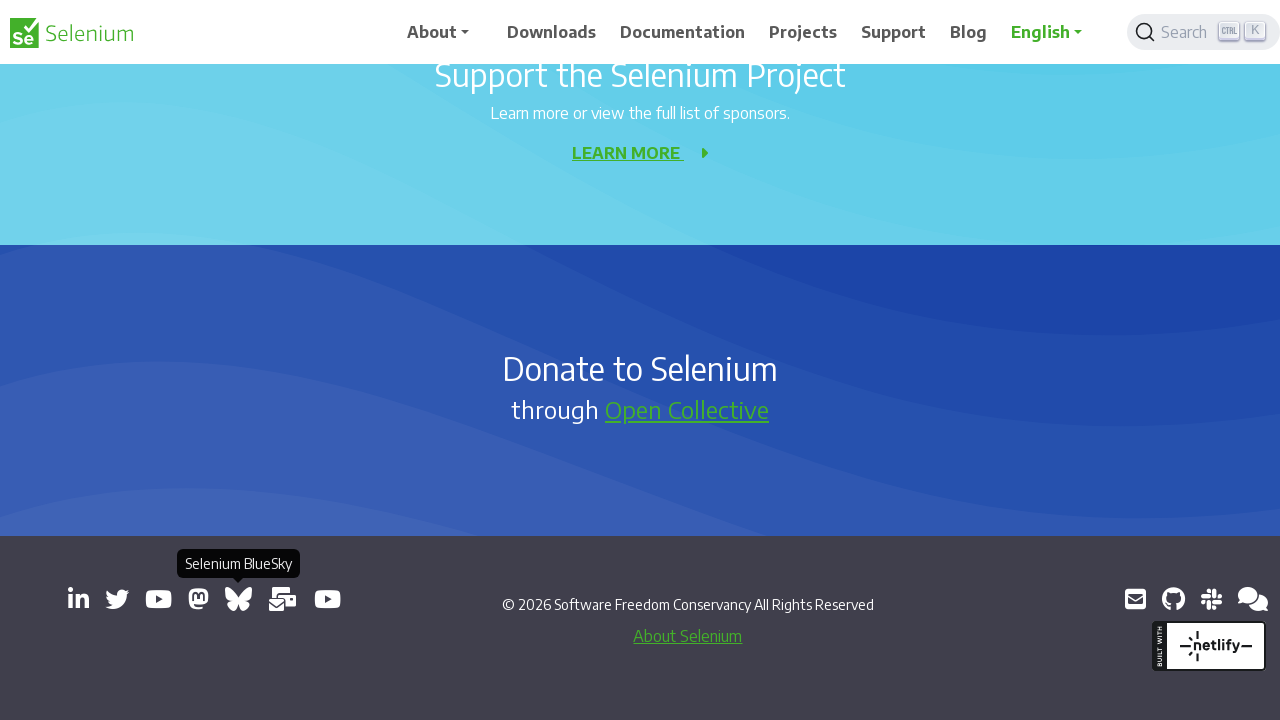

Clicked a link that opens in a new window at (283, 599) on a[target='_blank'] >> nth=7
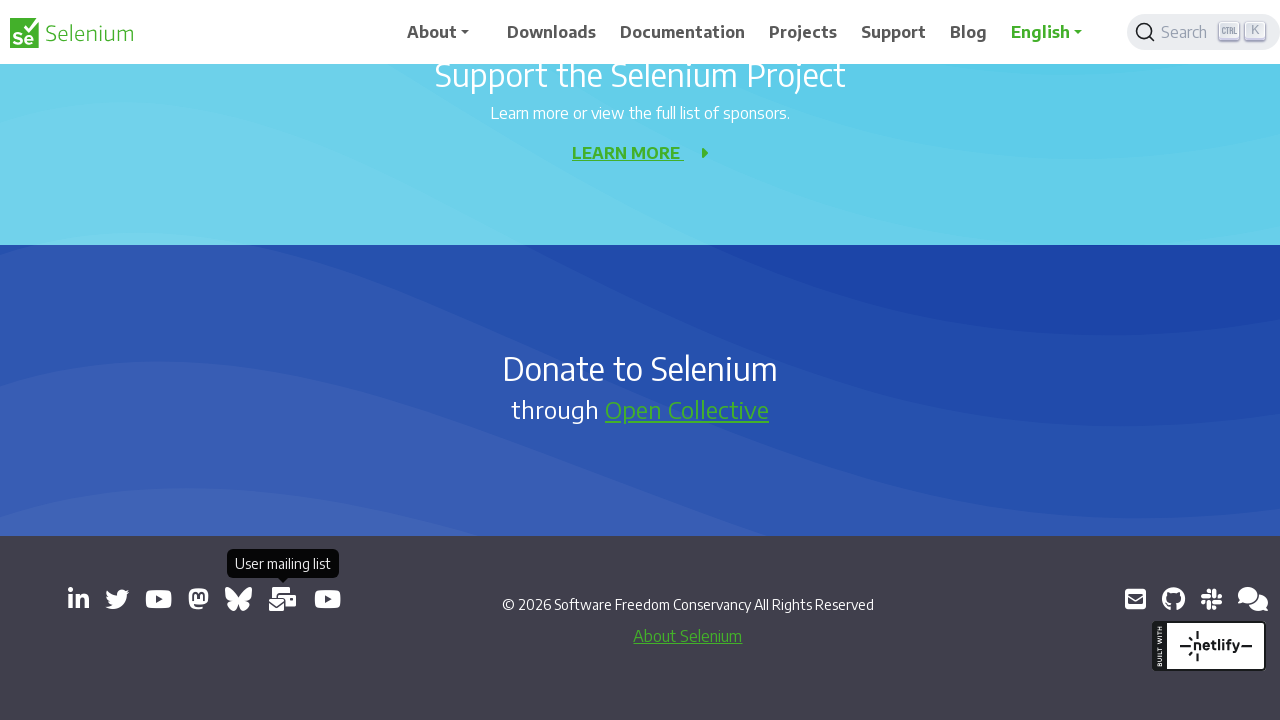

Clicked a link that opens in a new window at (328, 599) on a[target='_blank'] >> nth=8
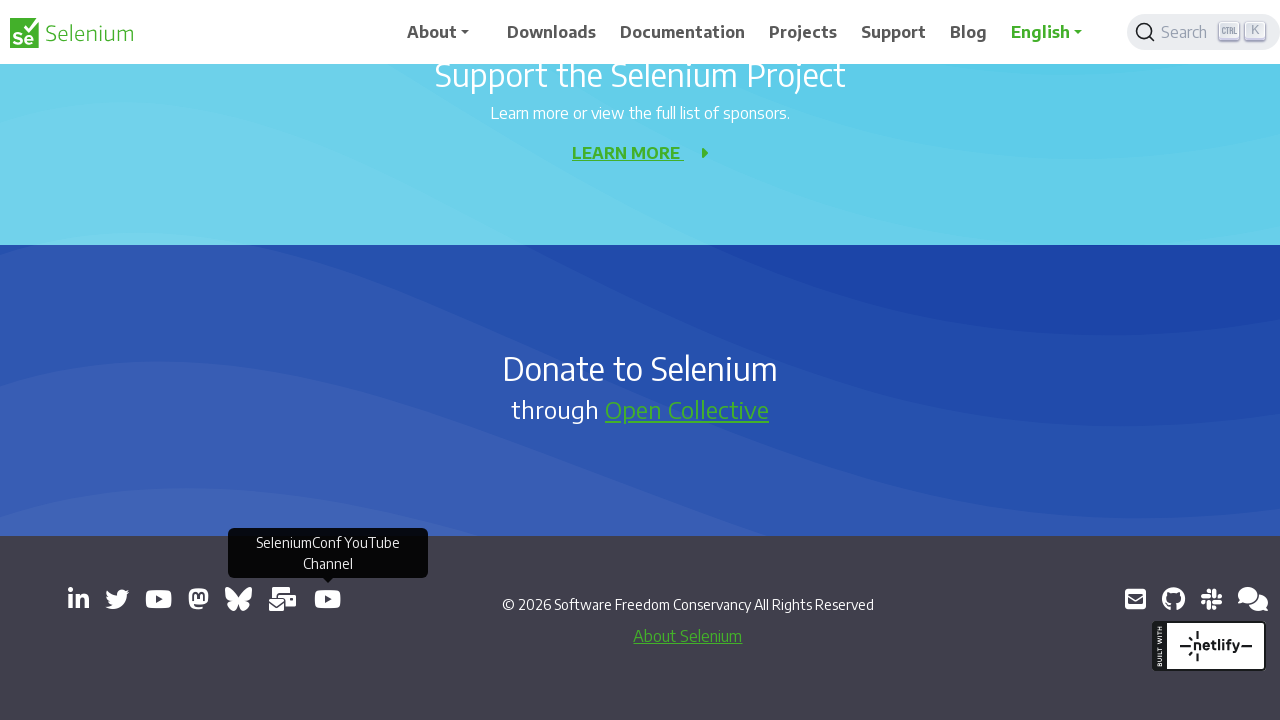

Clicked a link that opens in a new window at (1135, 599) on a[target='_blank'] >> nth=9
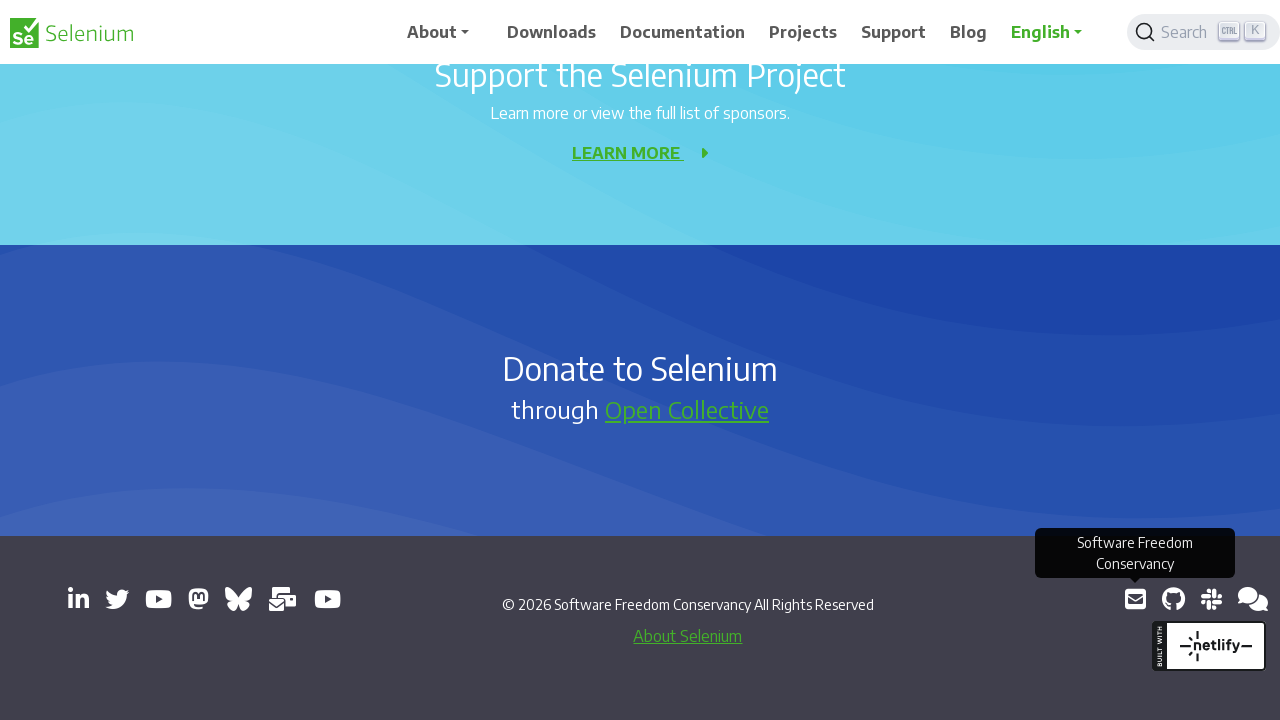

Clicked a link that opens in a new window at (1173, 599) on a[target='_blank'] >> nth=10
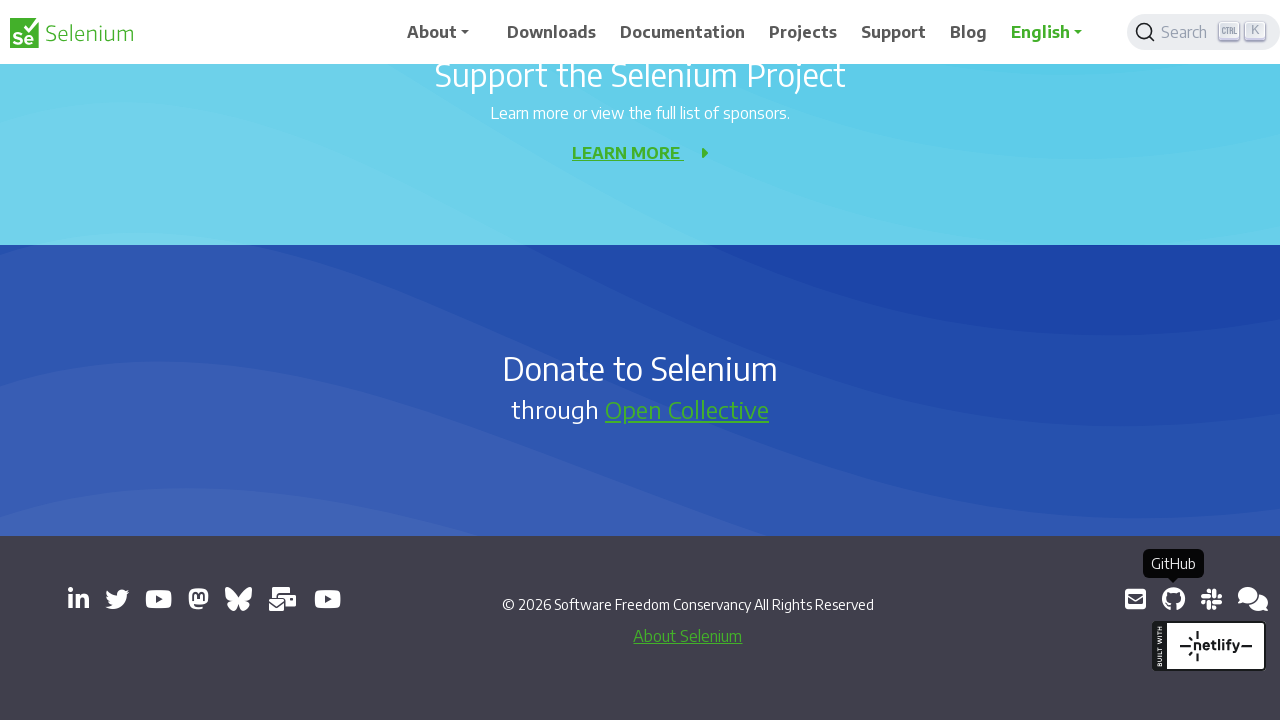

Clicked a link that opens in a new window at (1211, 599) on a[target='_blank'] >> nth=11
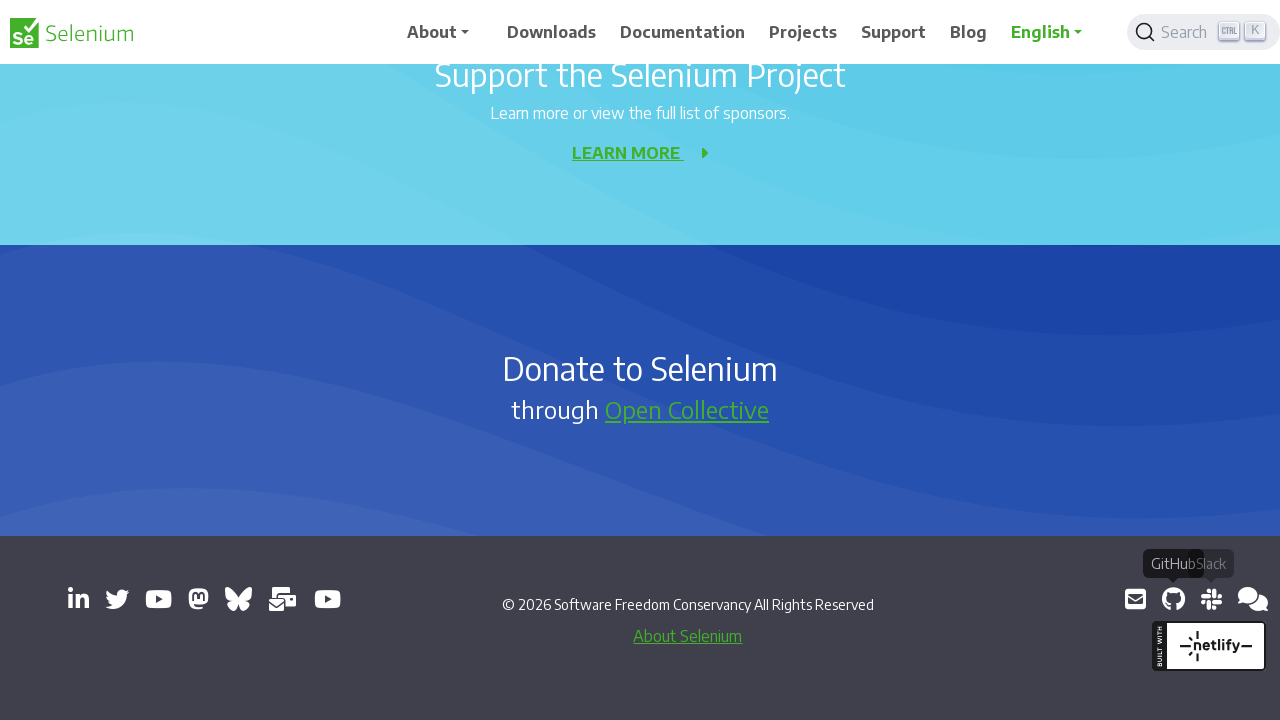

Clicked a link that opens in a new window at (1253, 599) on a[target='_blank'] >> nth=12
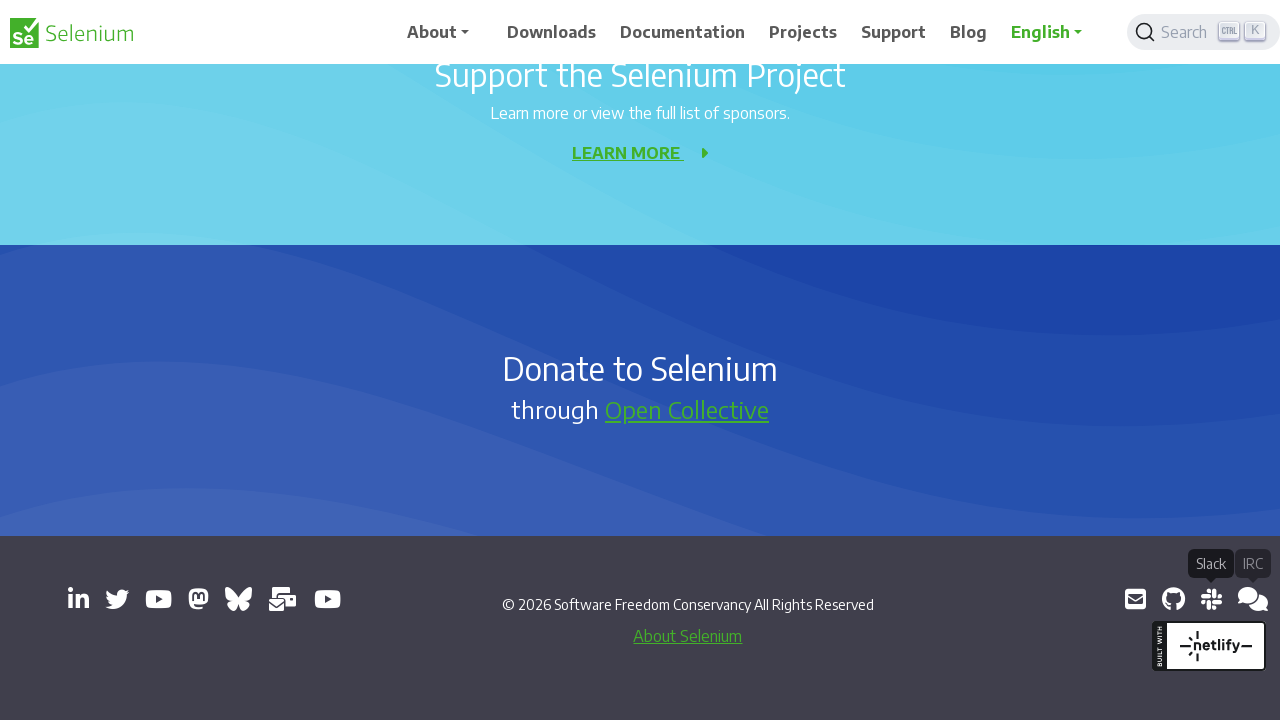

Clicked a link that opens in a new window at (1248, 599) on a[target='_blank'] >> nth=13
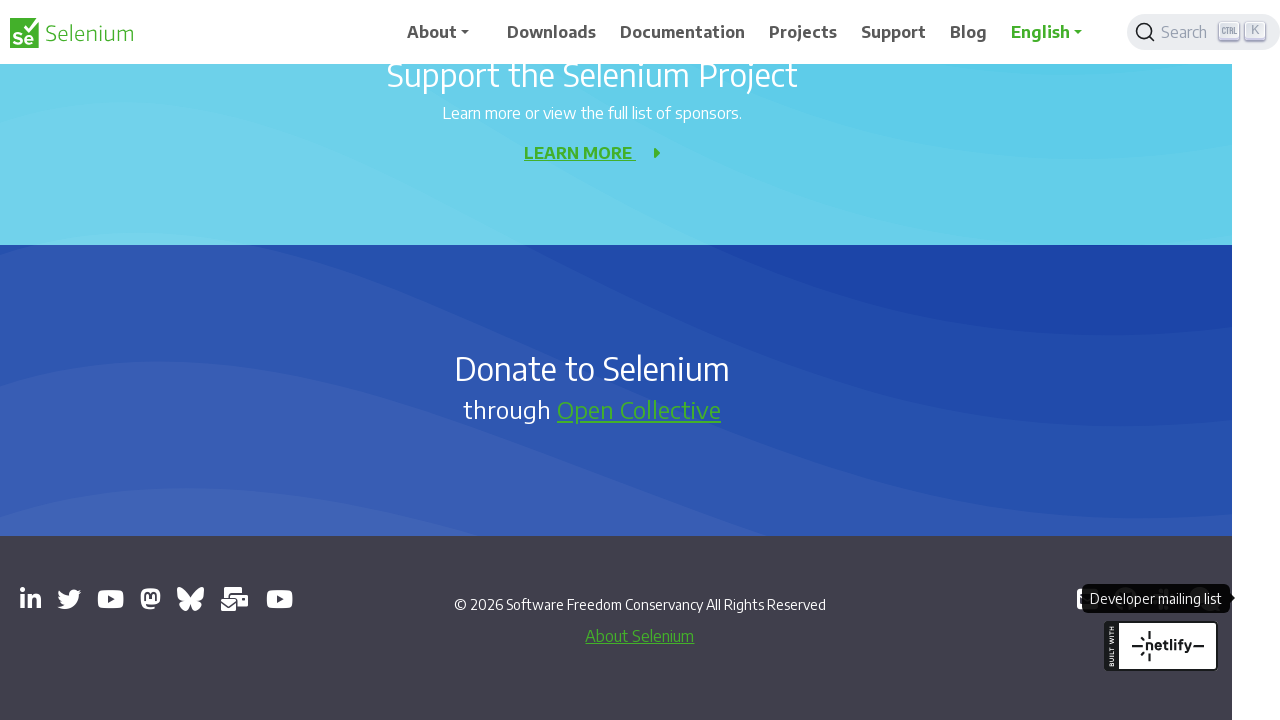

Retrieved all open pages from context
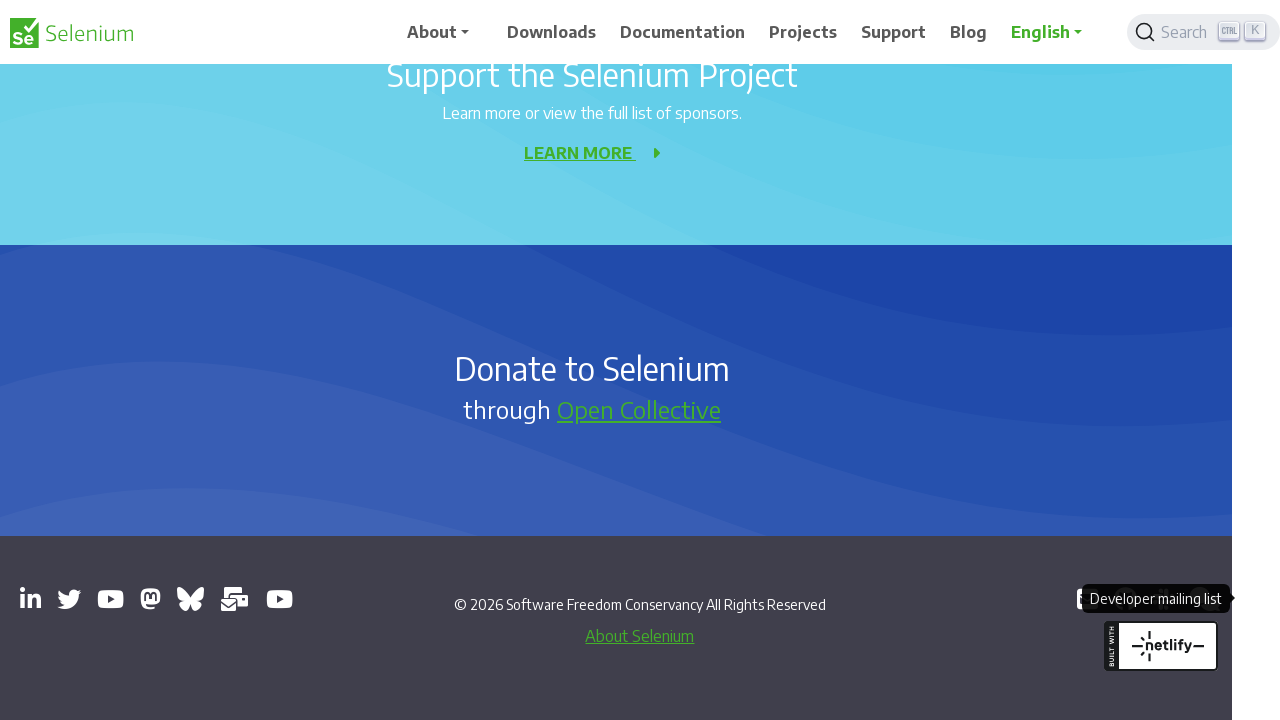

Switched to new window with title: 
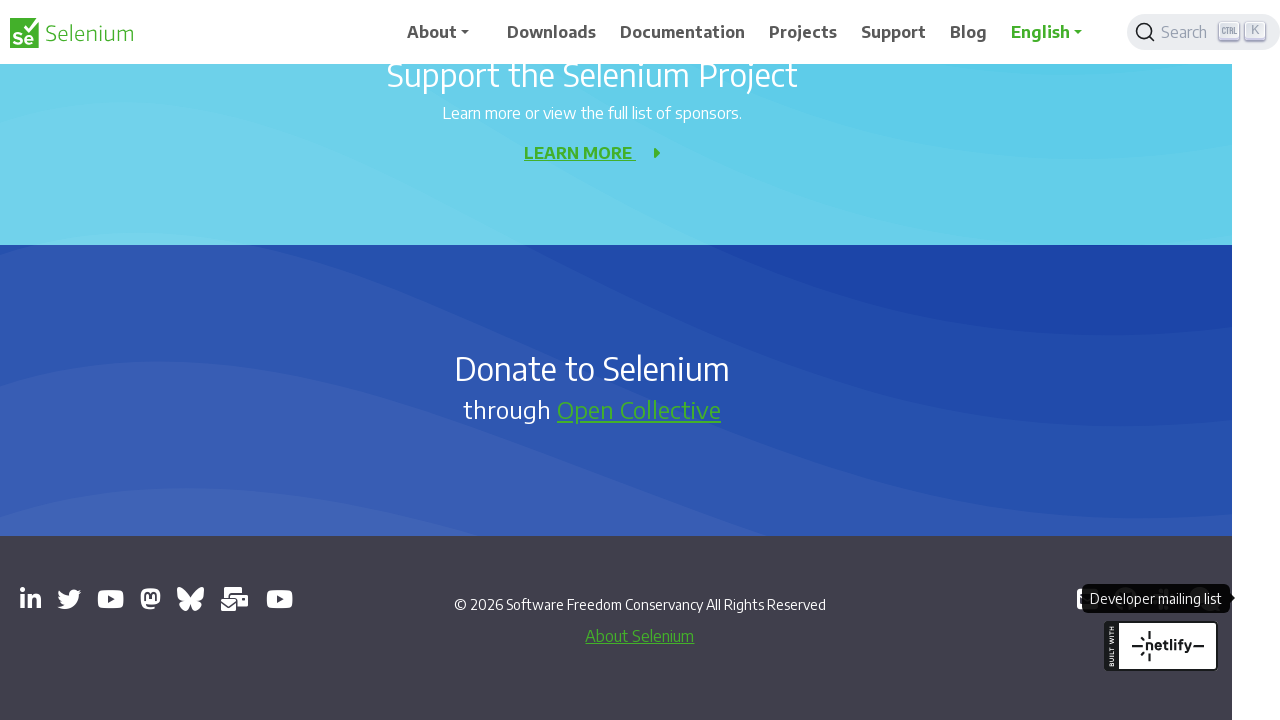

Closed the new window
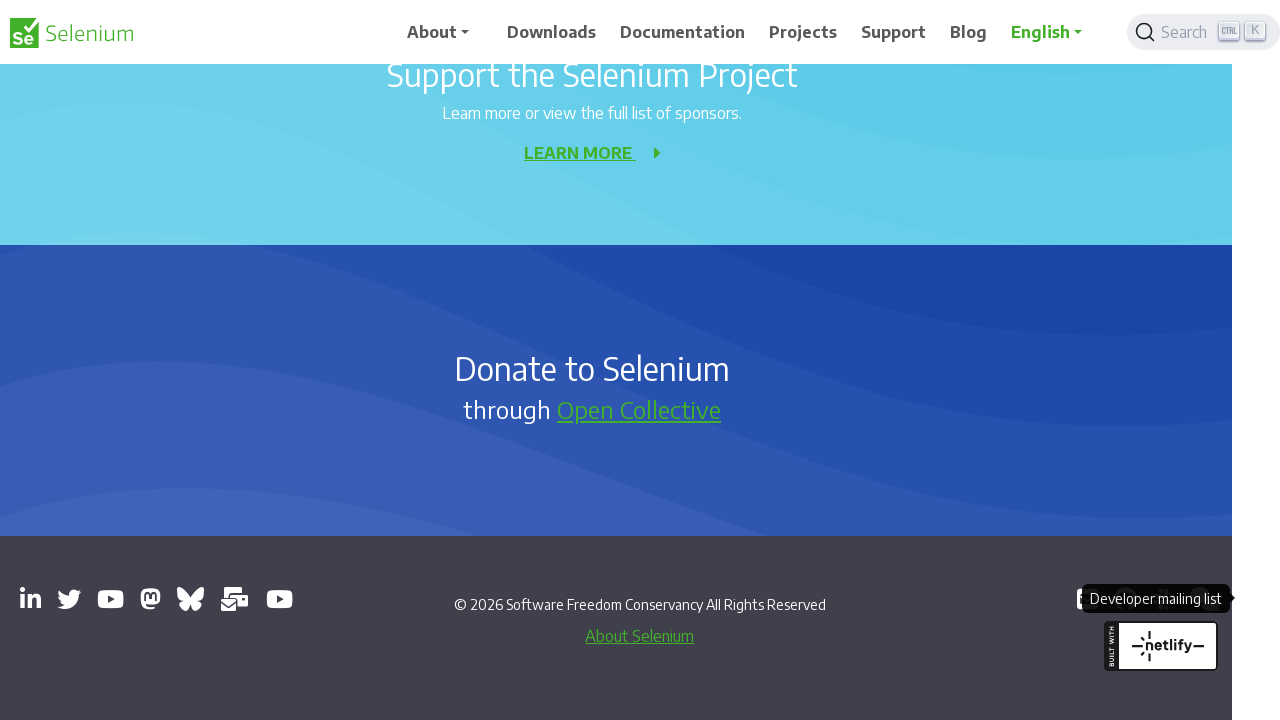

Switched to new window with title: Register - SeleniumConf
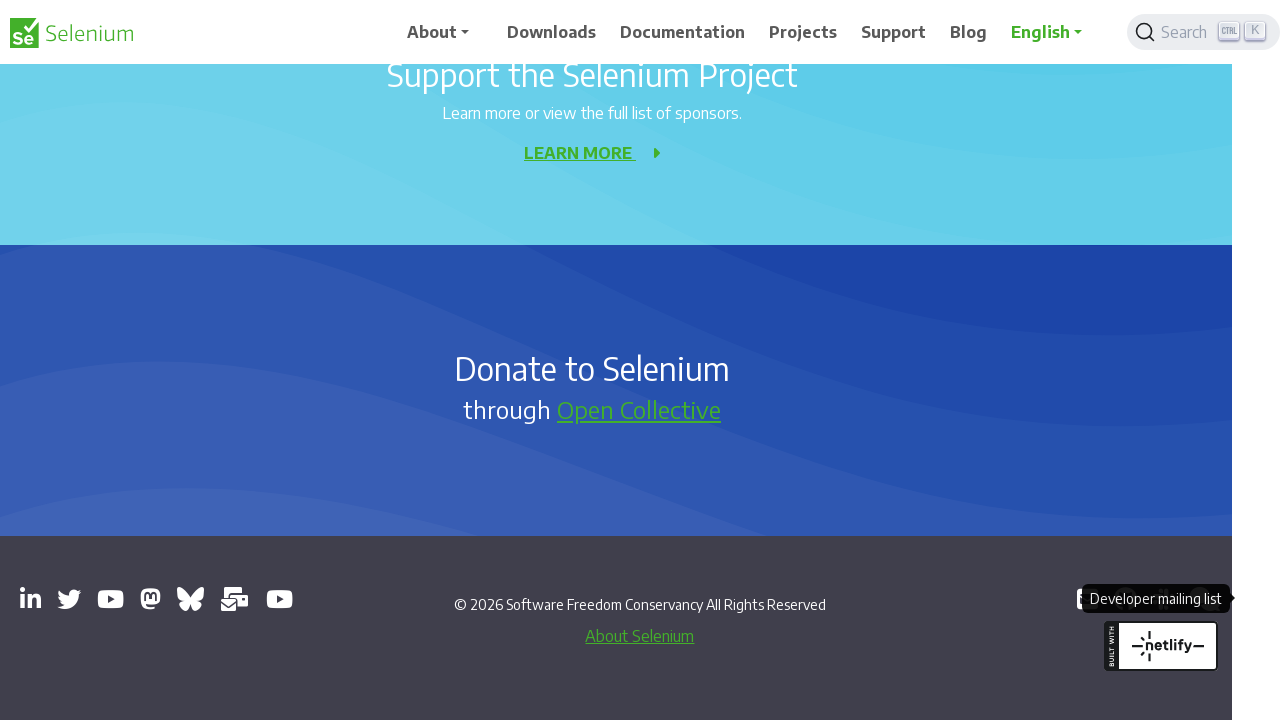

Closed the new window
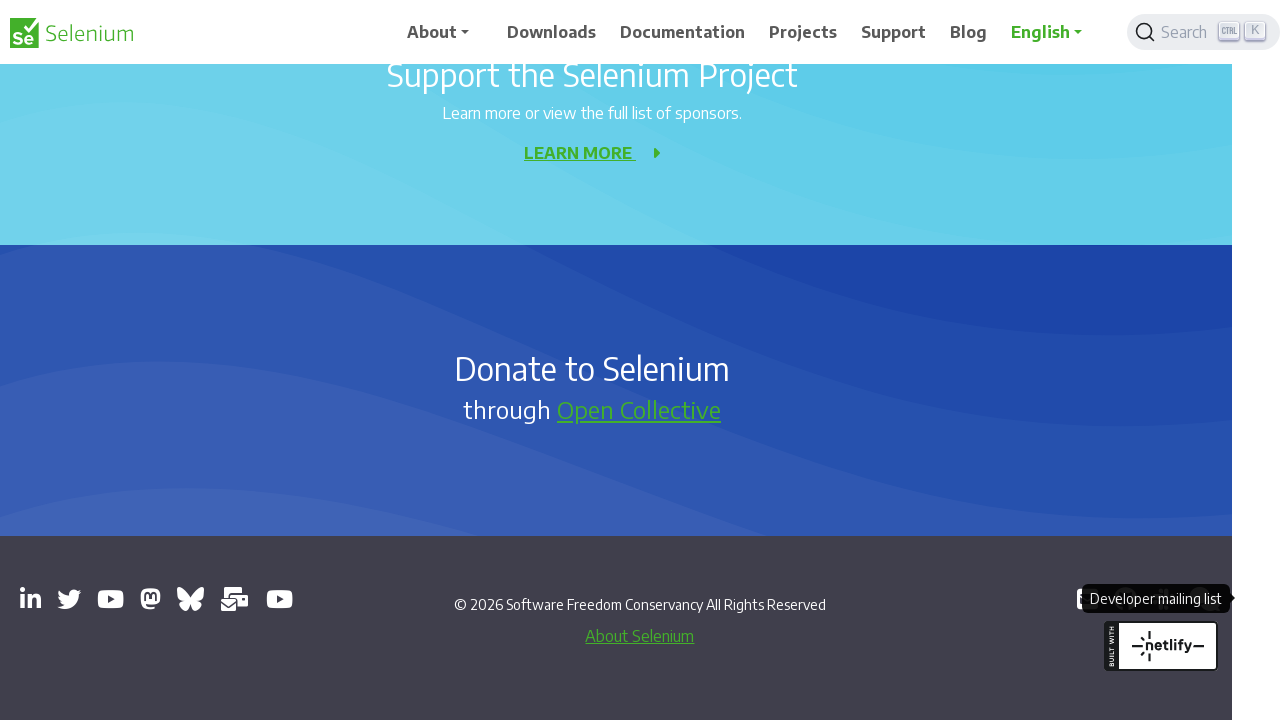

Switched to new window with title: 
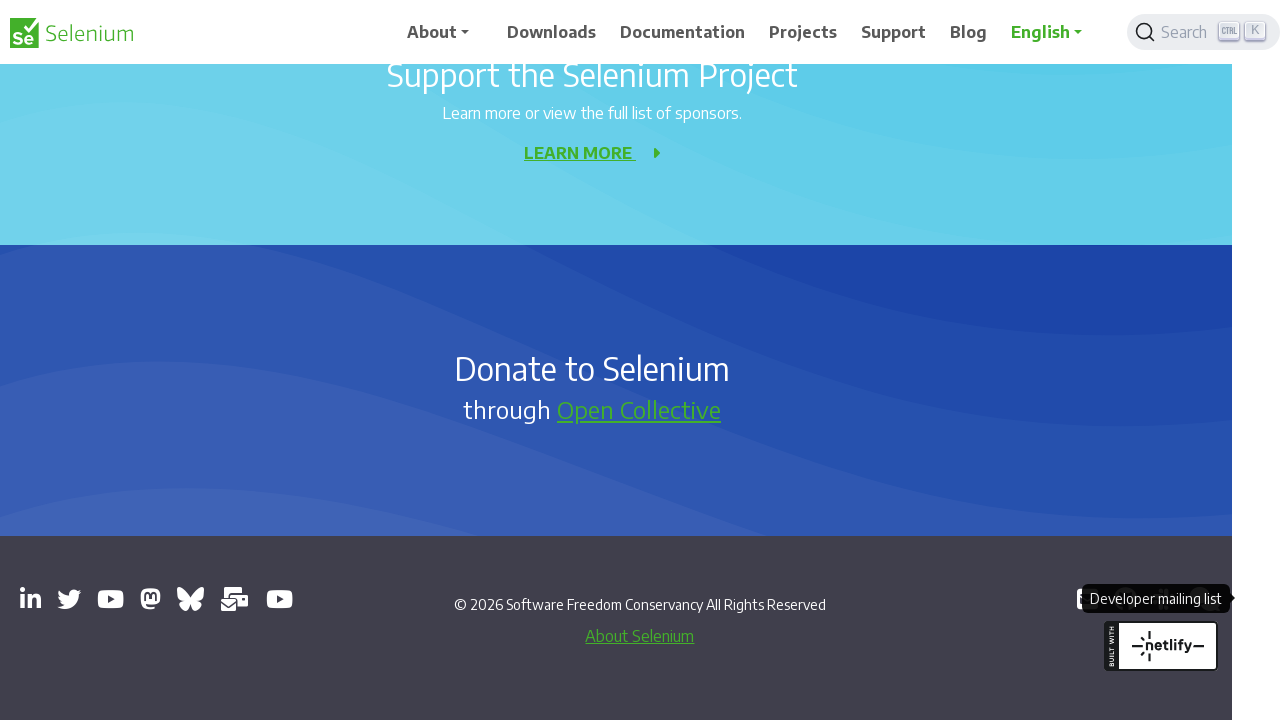

Closed the new window
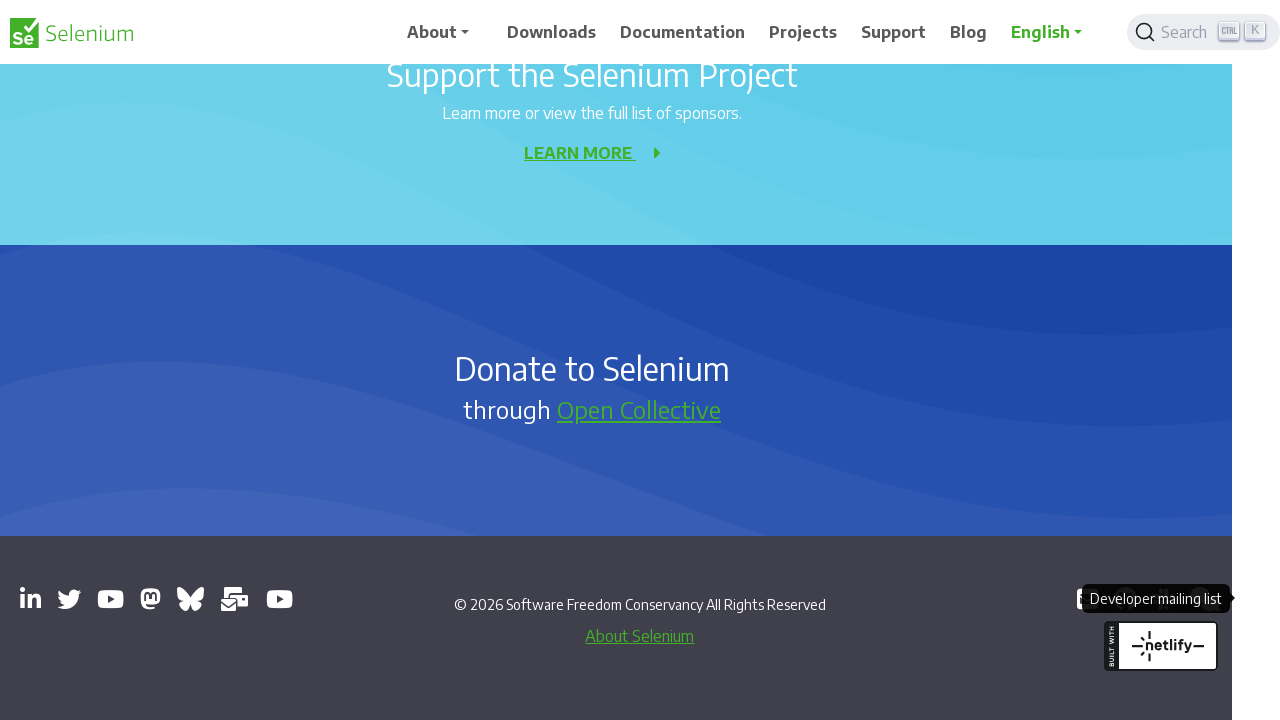

Switched to new window with title: 
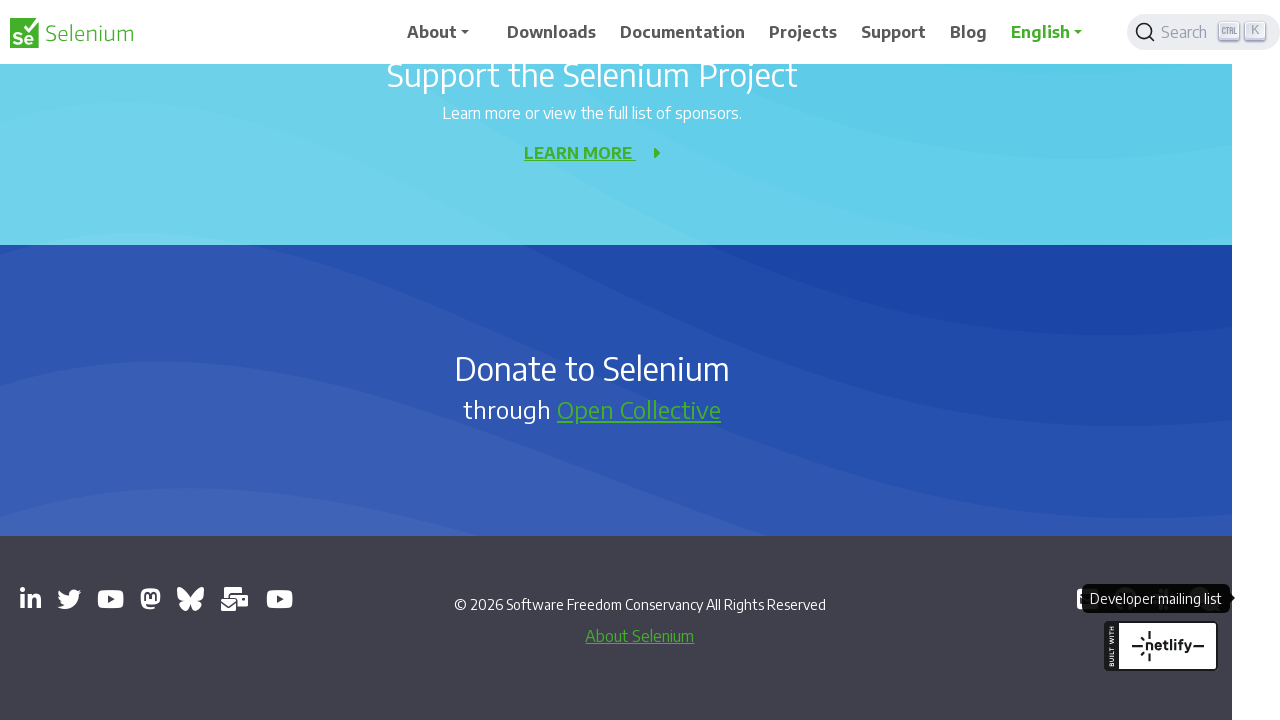

Closed the new window
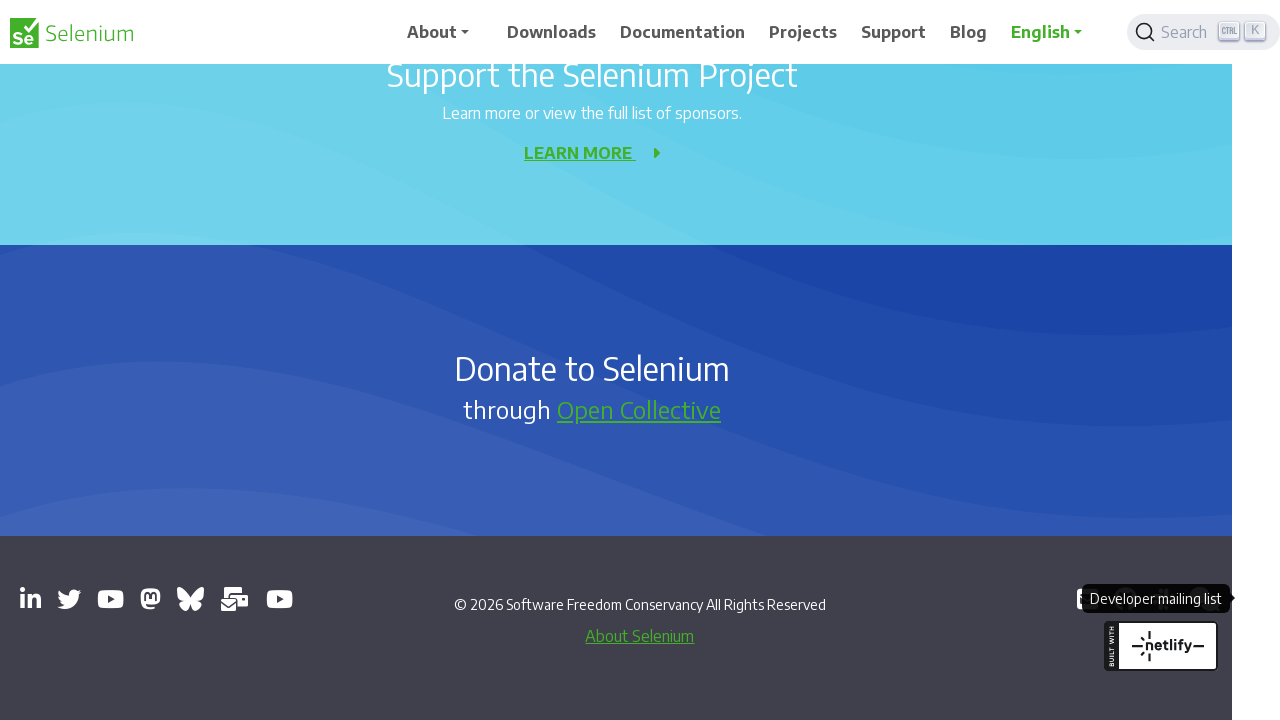

Switched to new window with title: SeleniumHQ Project - YouTube
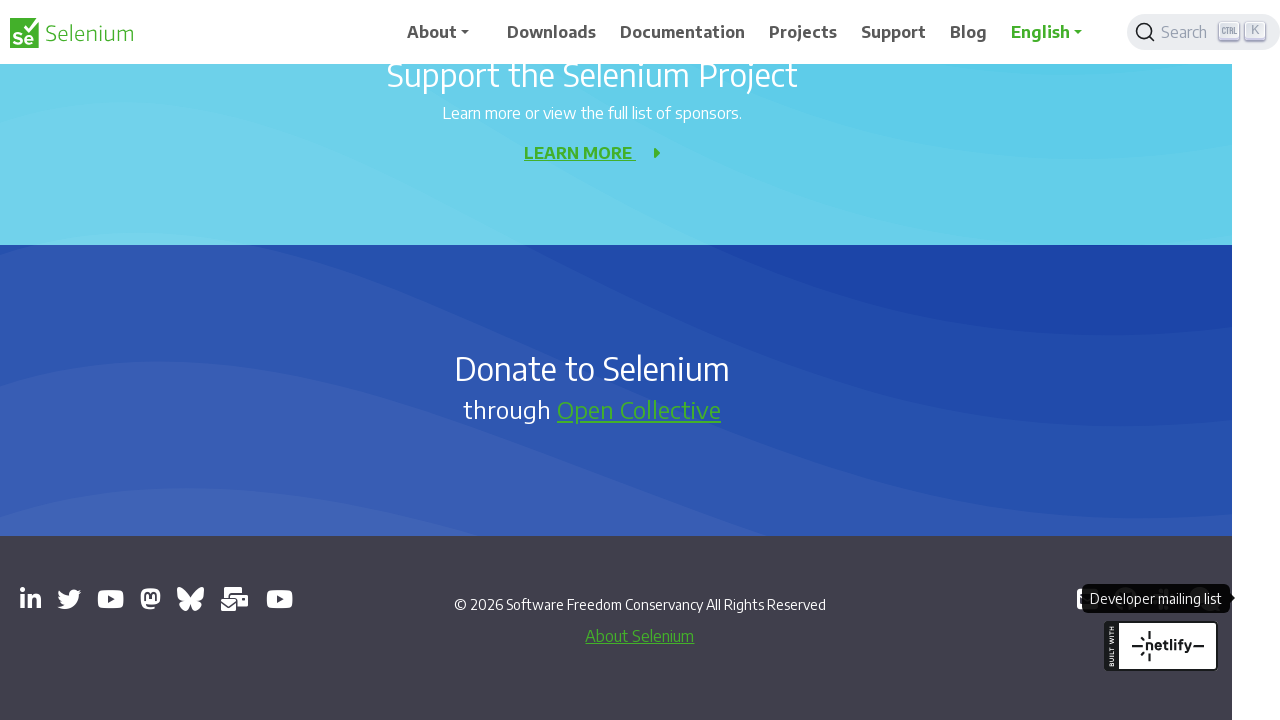

Closed the new window
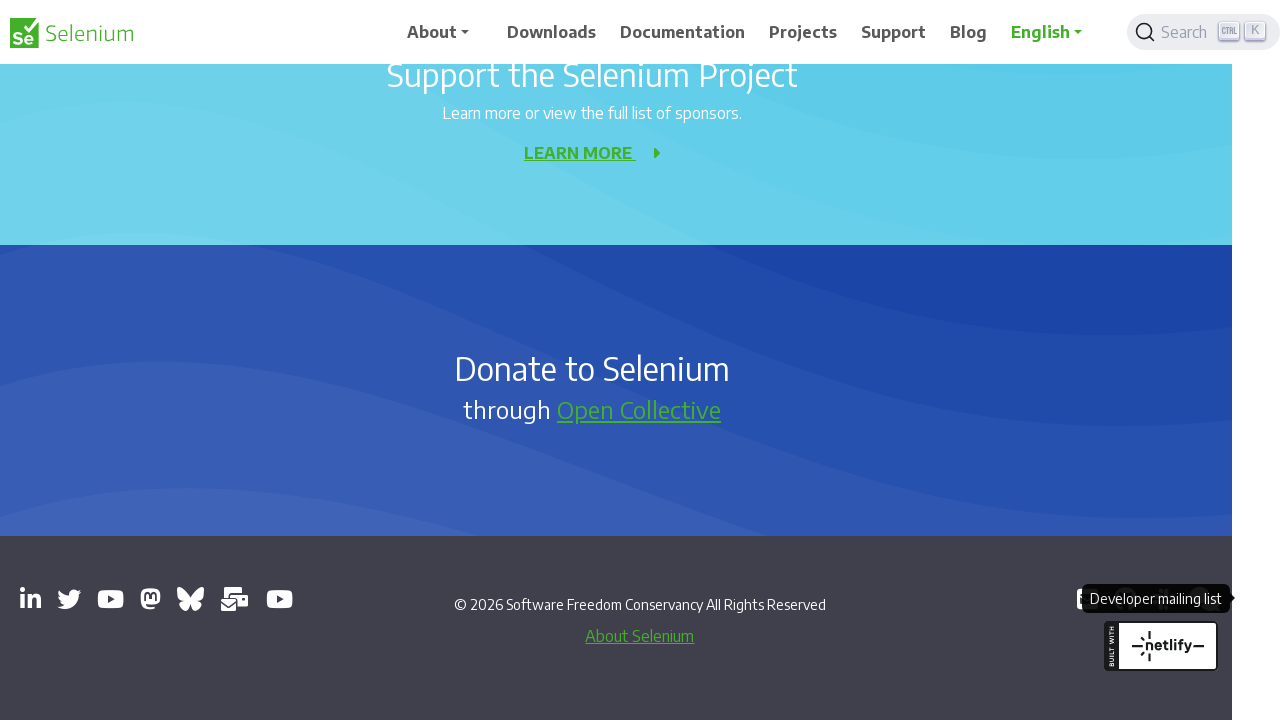

Switched to new window with title: Mastodon
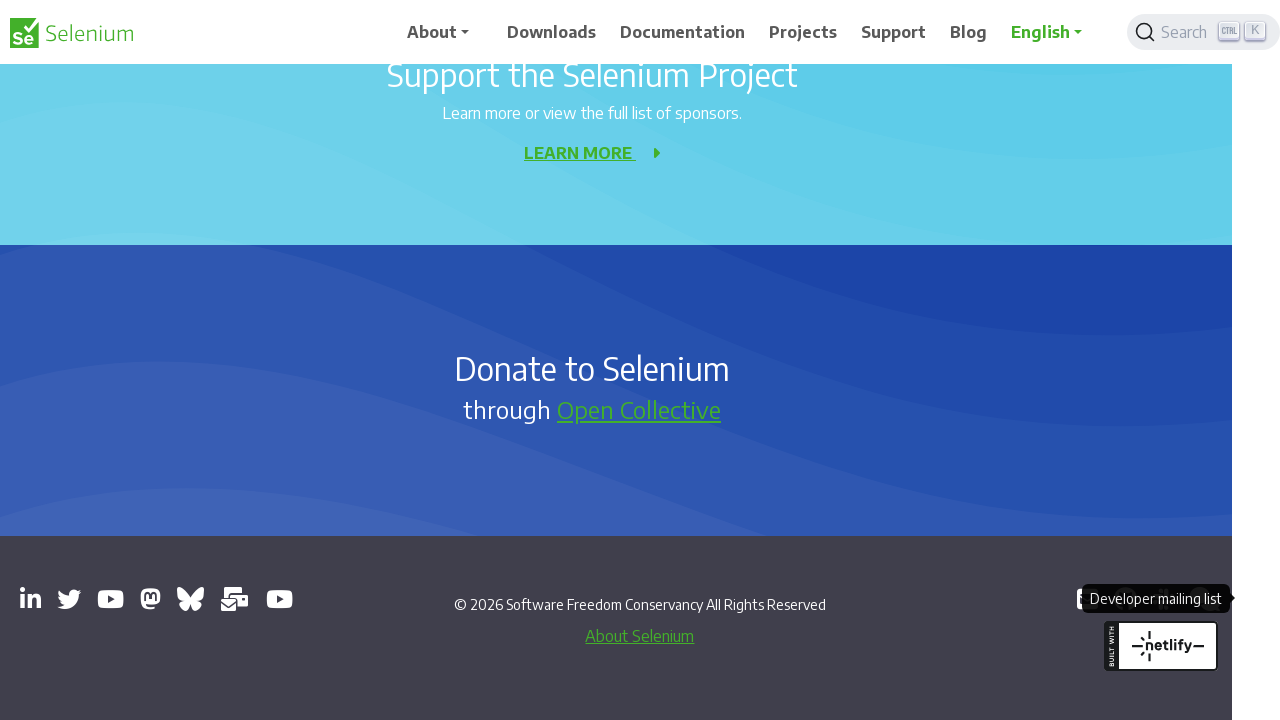

Closed the new window
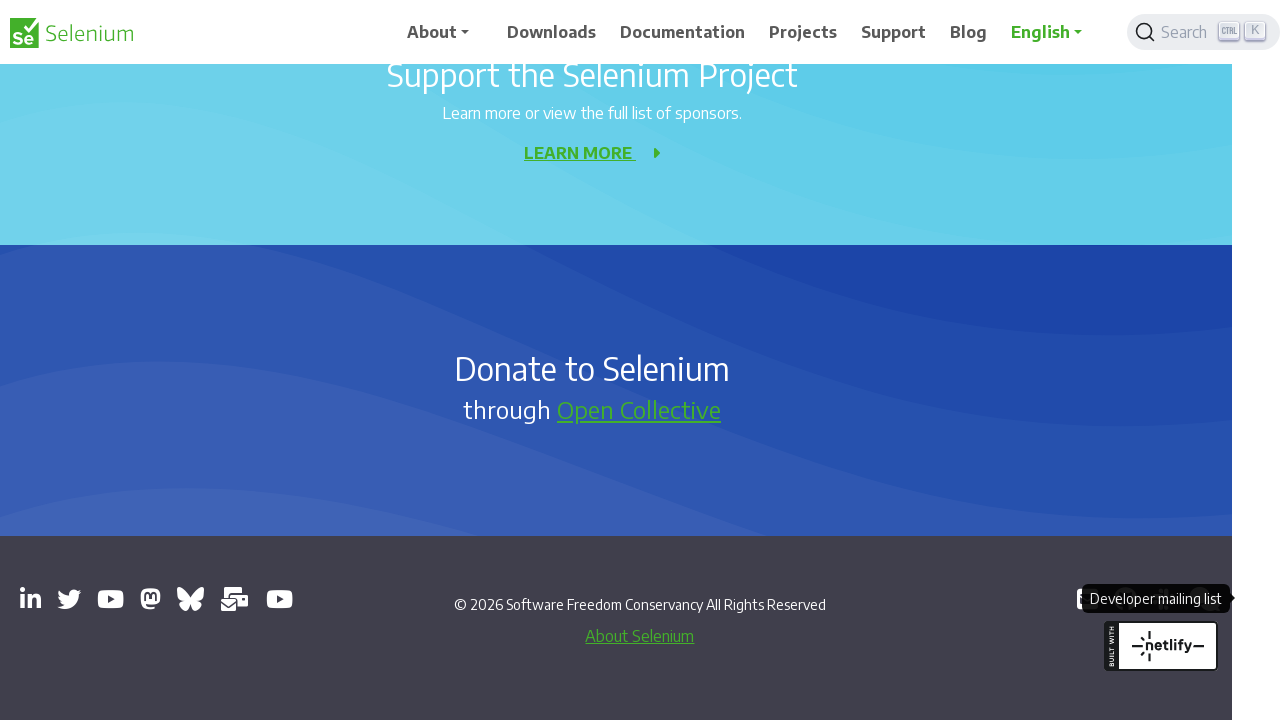

Switched to new window with title: SeleniumConf (@seleniumconf.bsky.social) — Bluesky
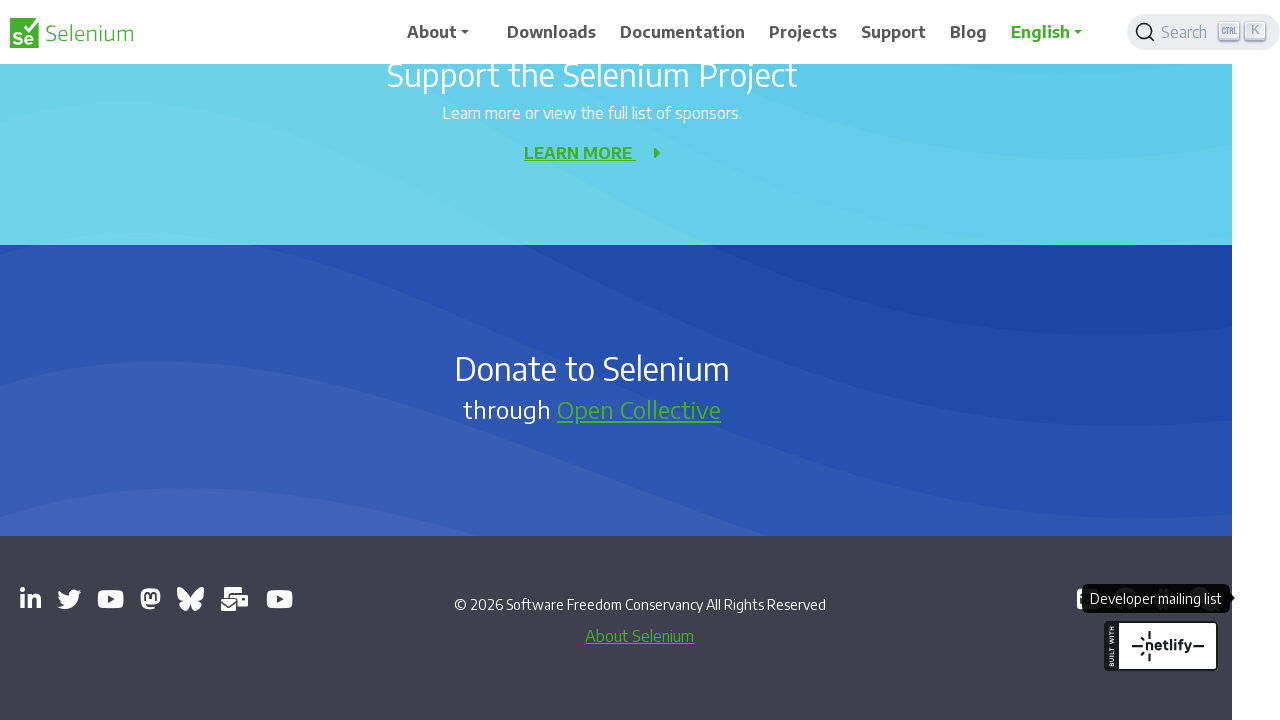

Closed the new window
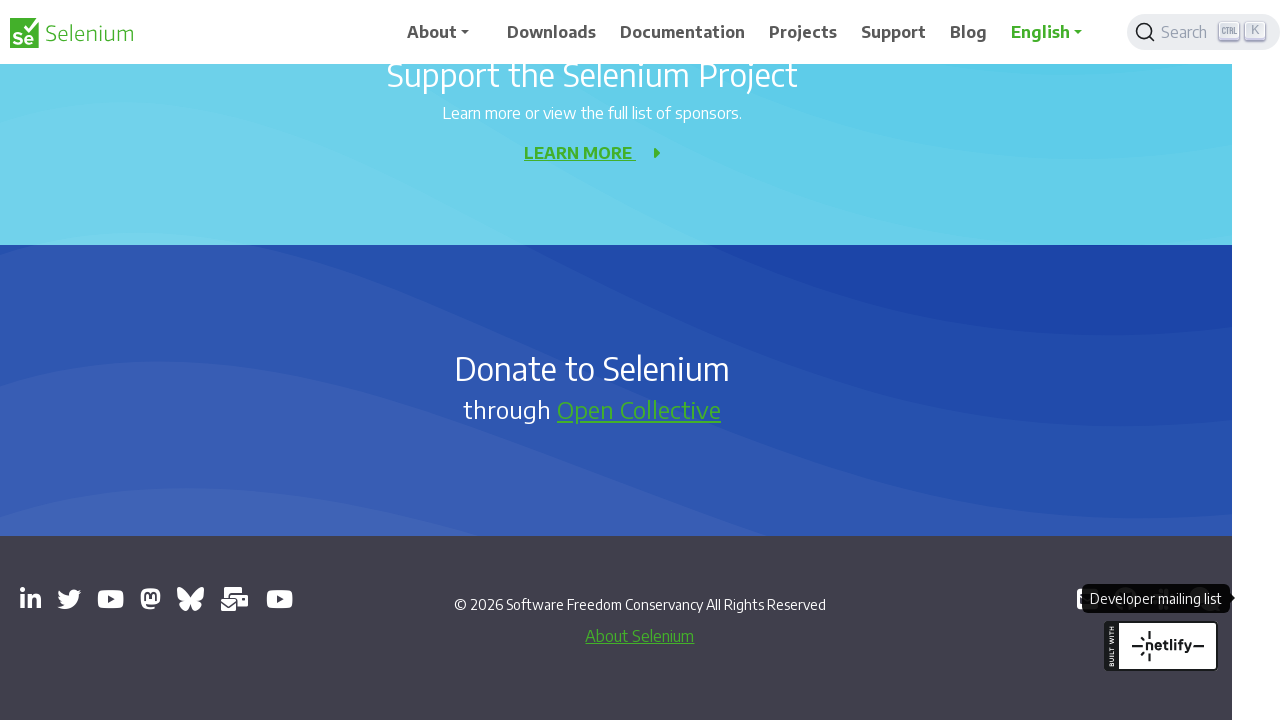

Switched to new window with title: Selenium Users - Google Groups
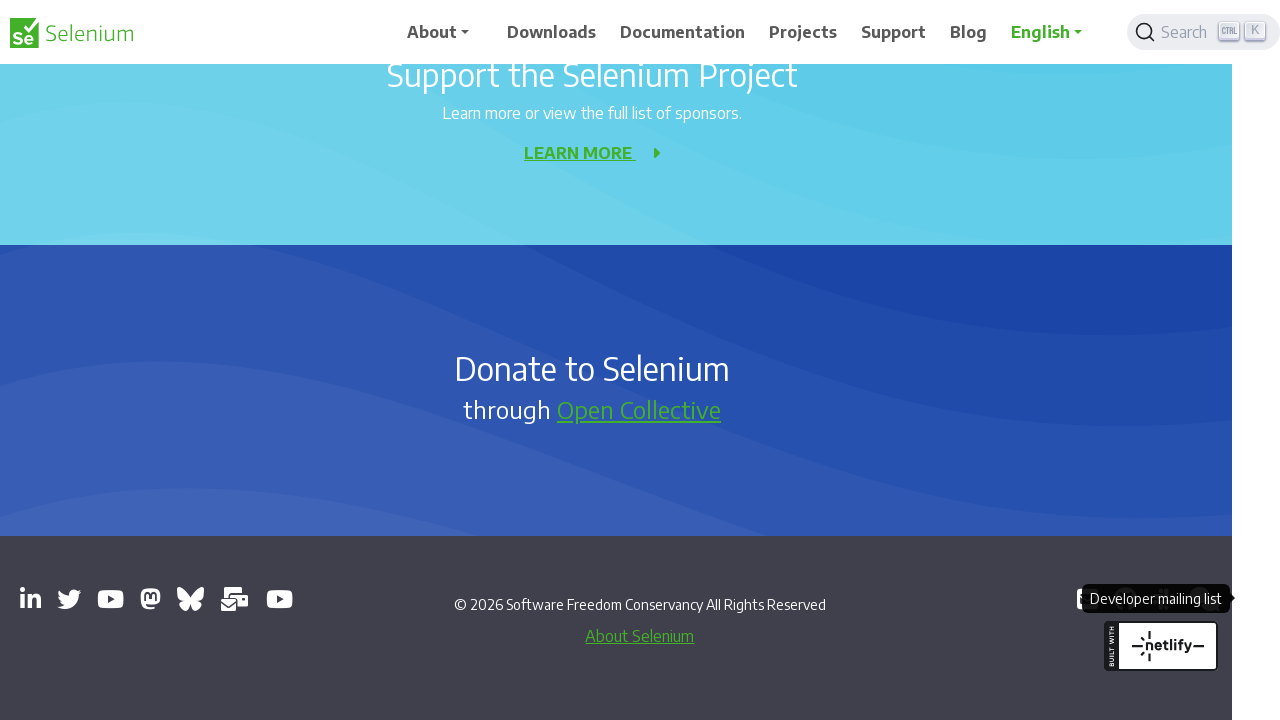

Closed the new window
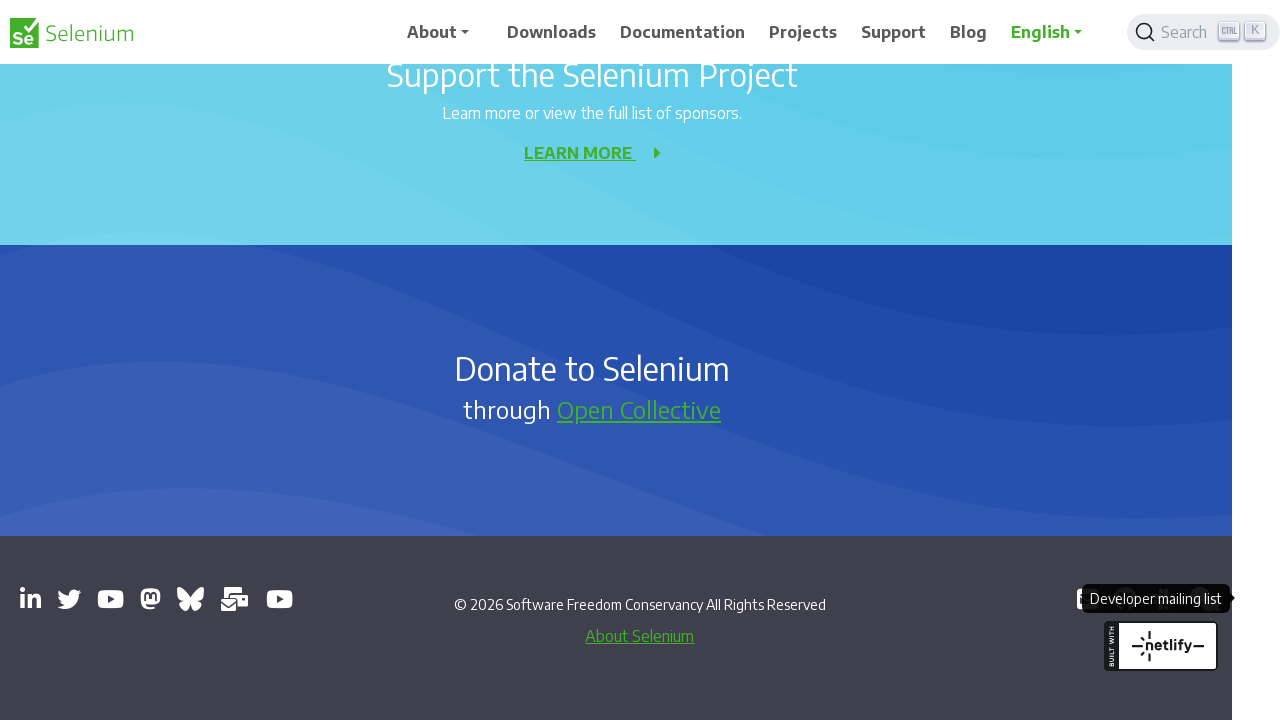

Switched to new window with title: Selenium Conference - YouTube
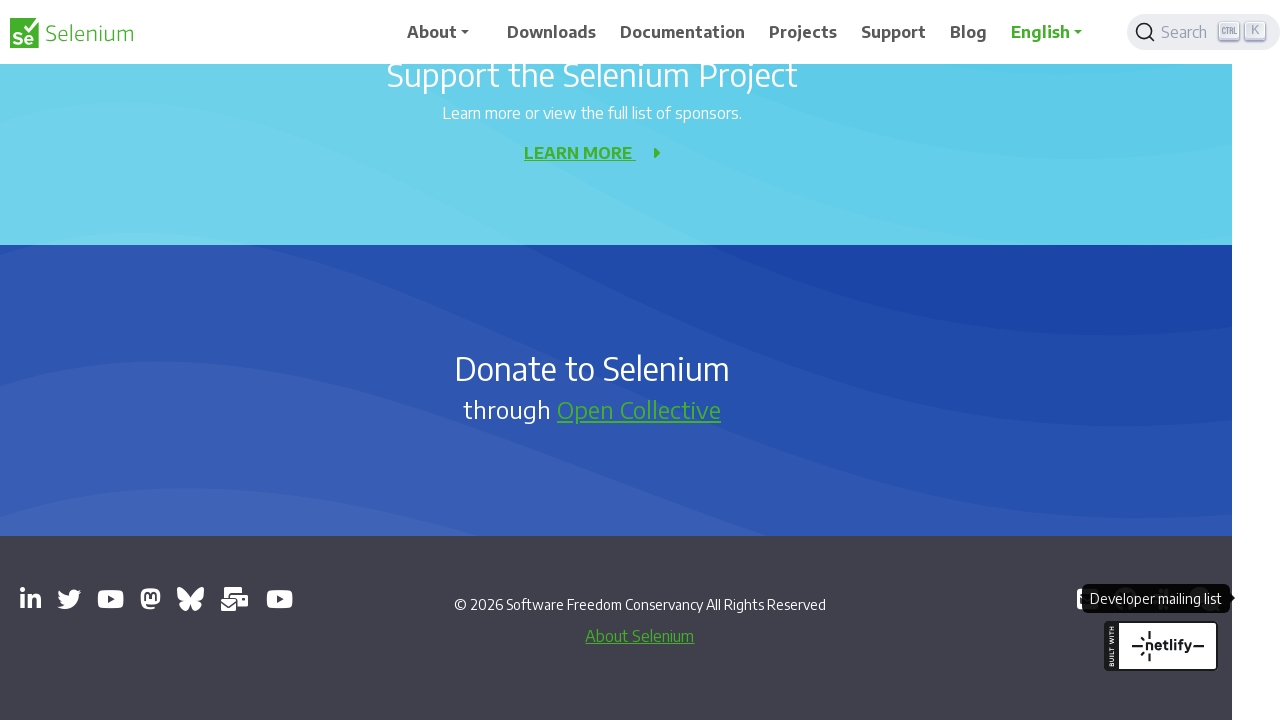

Closed the new window
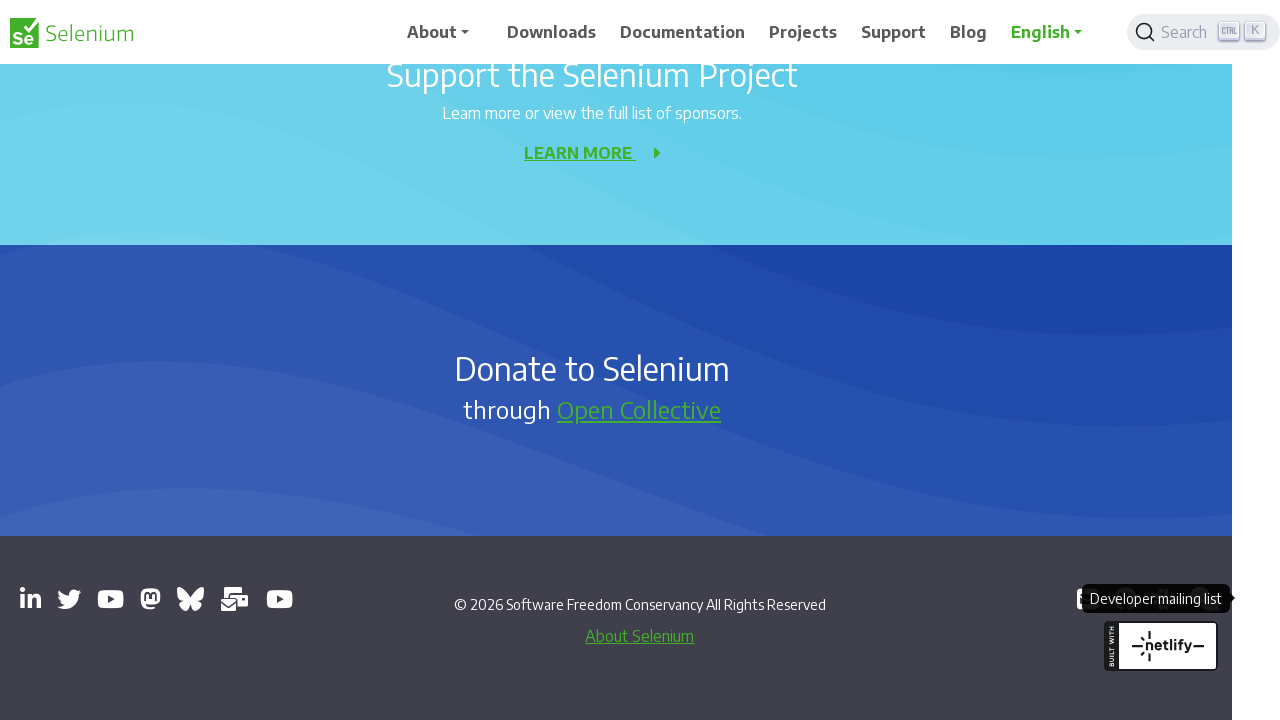

Switched to new window with title: GitHub - SeleniumHQ/selenium: A browser automation framework and ecosystem.
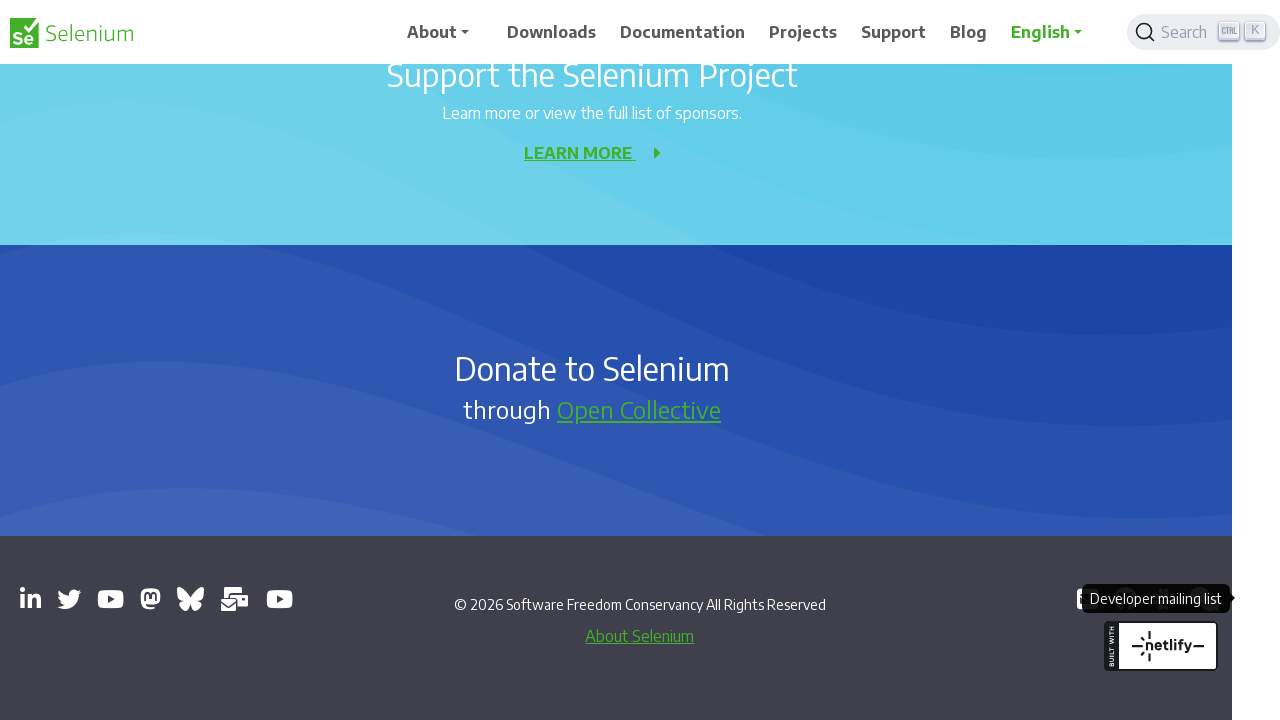

Closed the new window
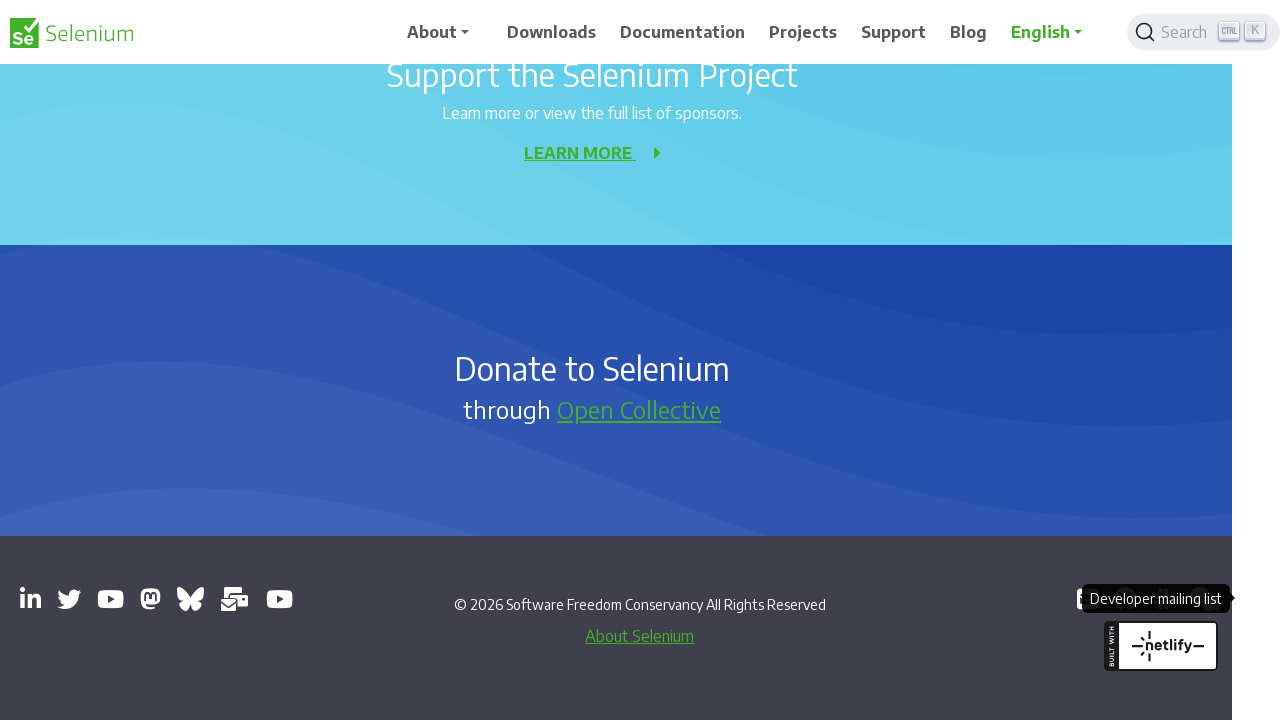

Switched to new window with title: 
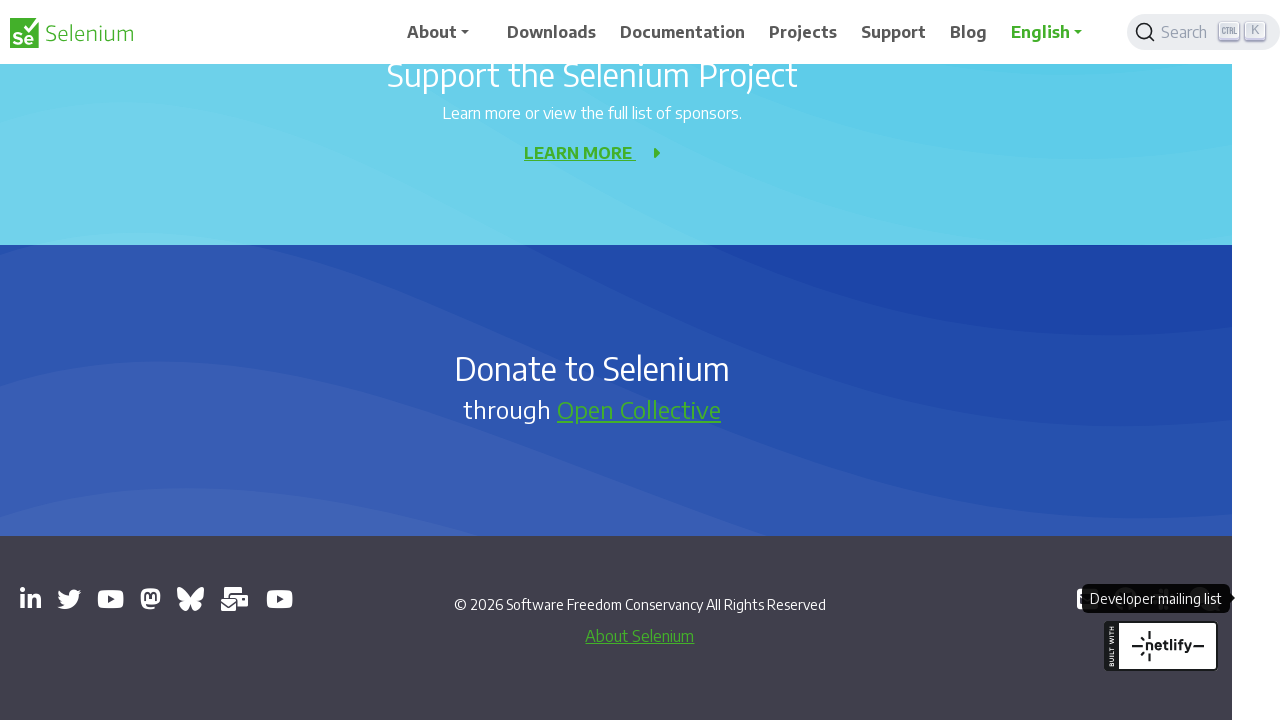

Closed the new window
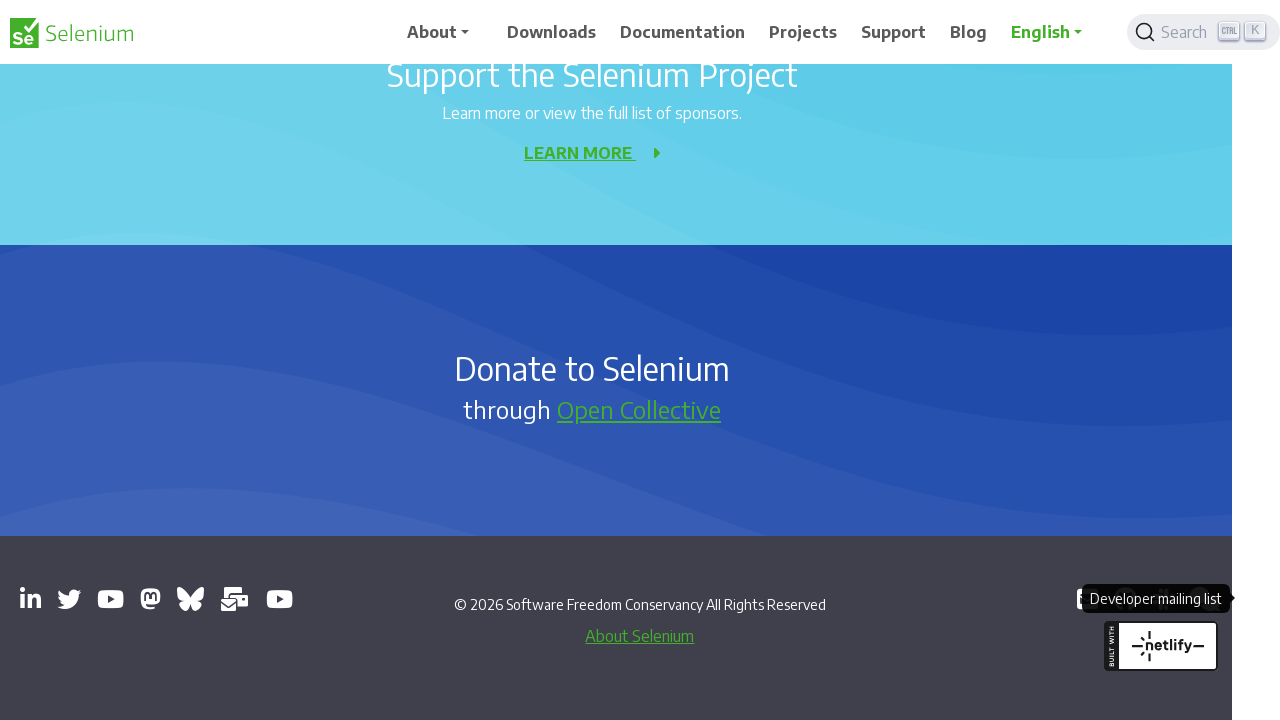

Switched to new window with title: Libera.Chat
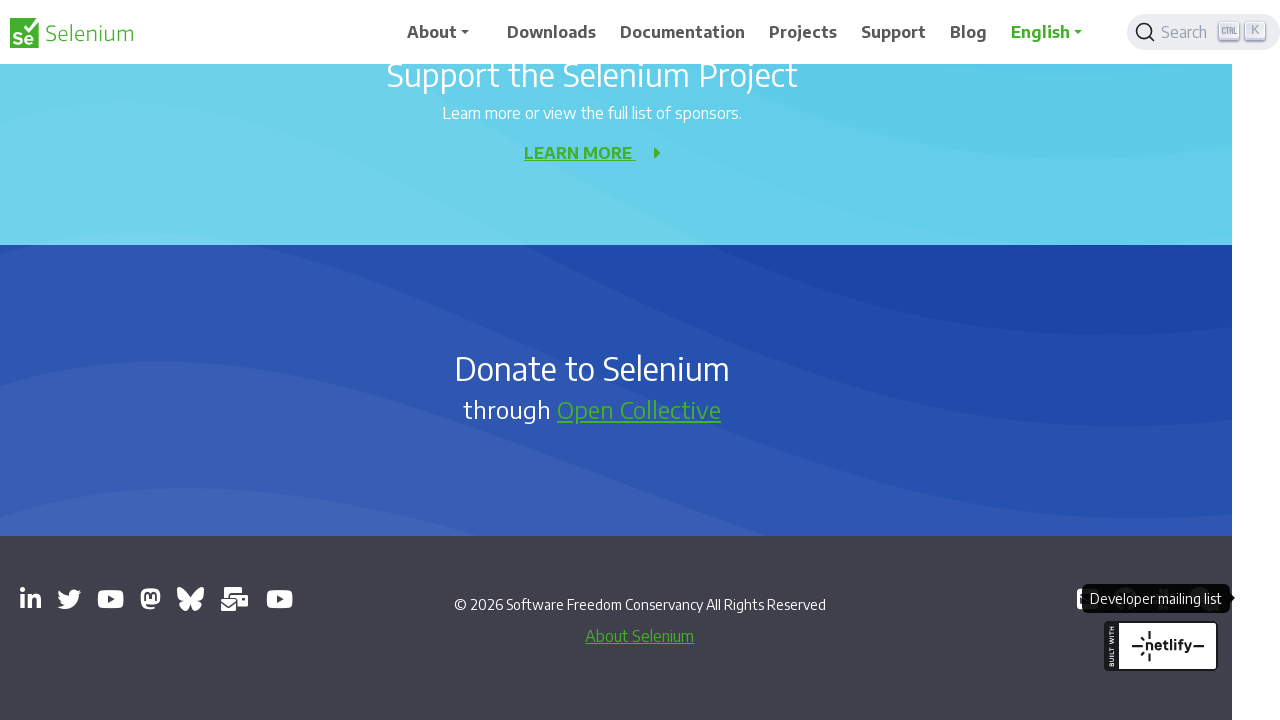

Closed the new window
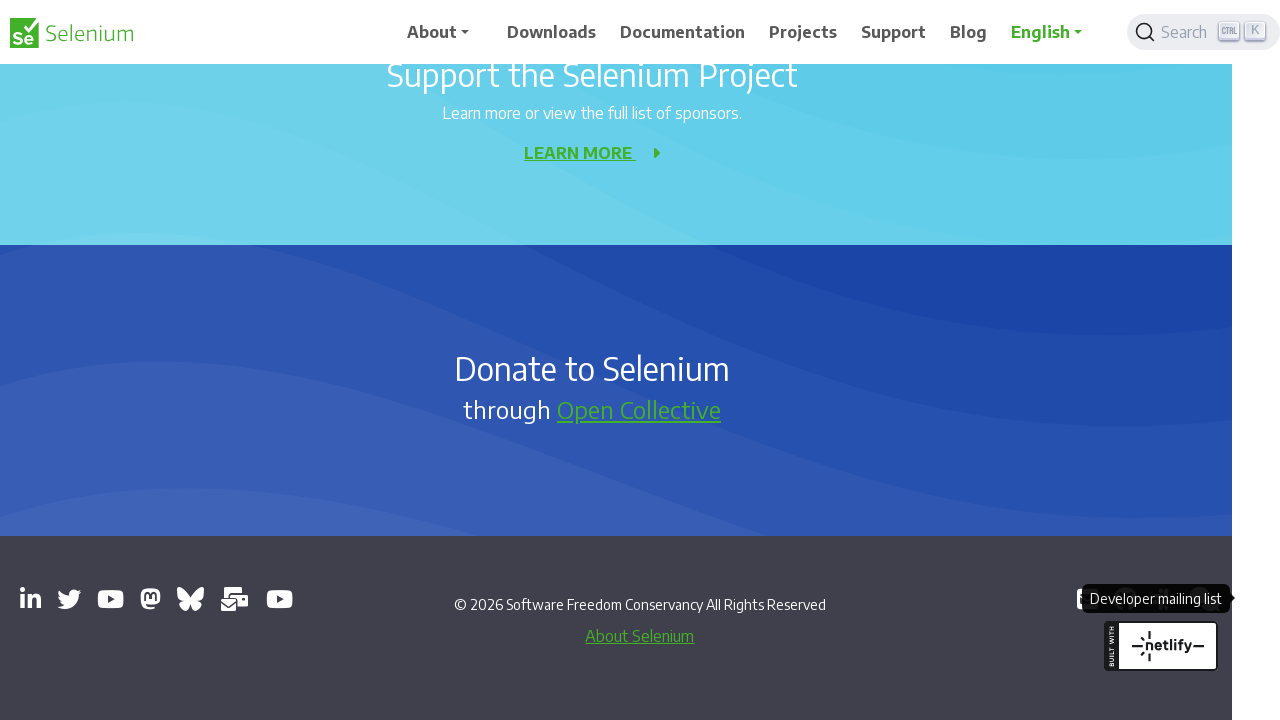

Switched to new window with title: Selenium Developers - Google Groups
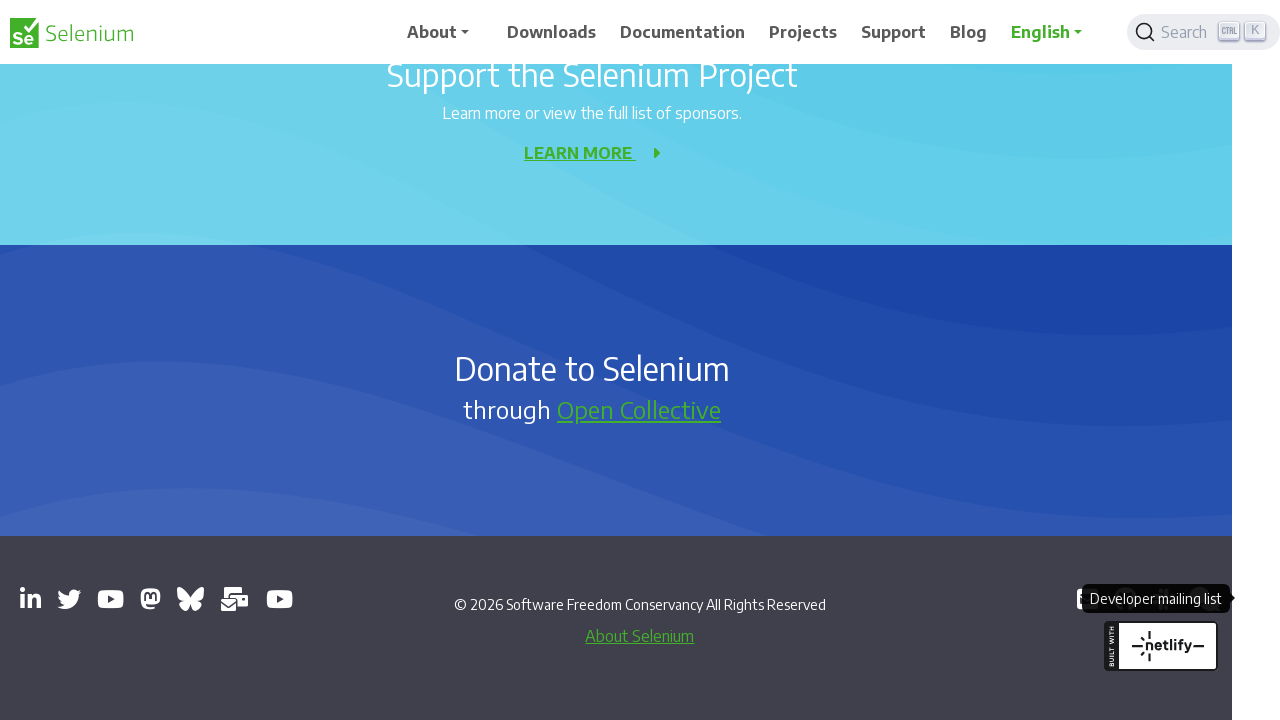

Closed the new window
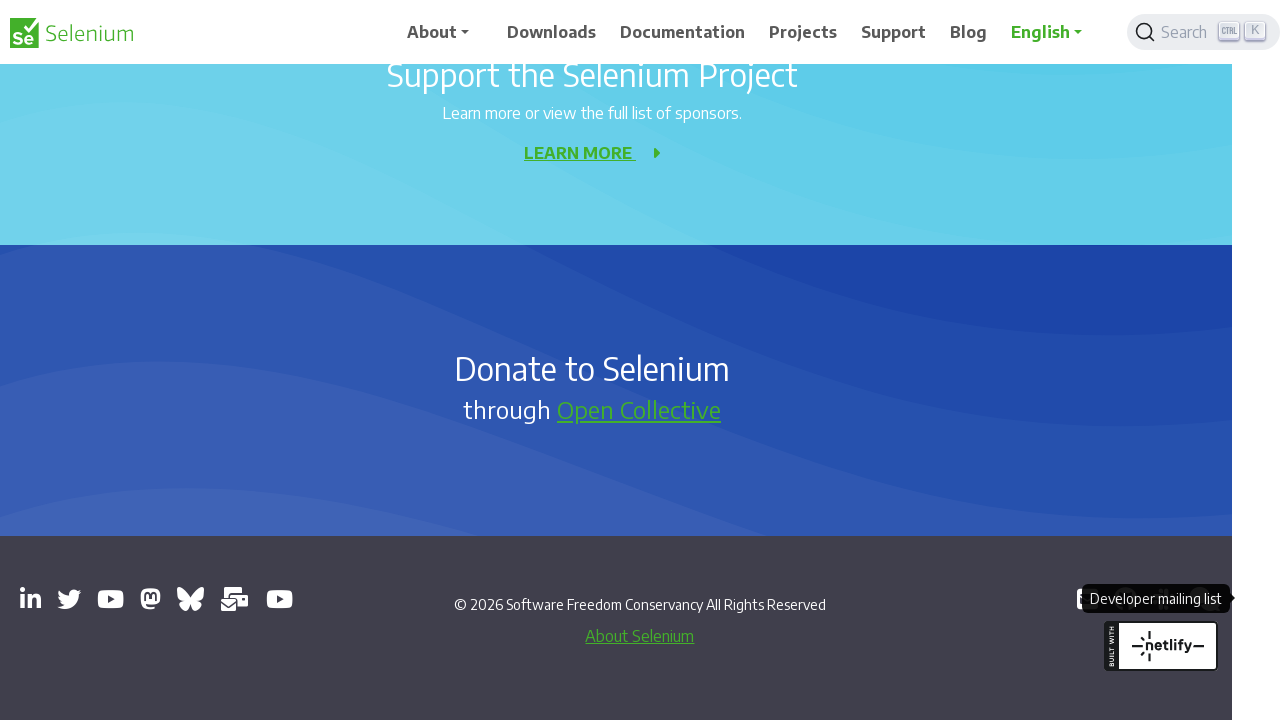

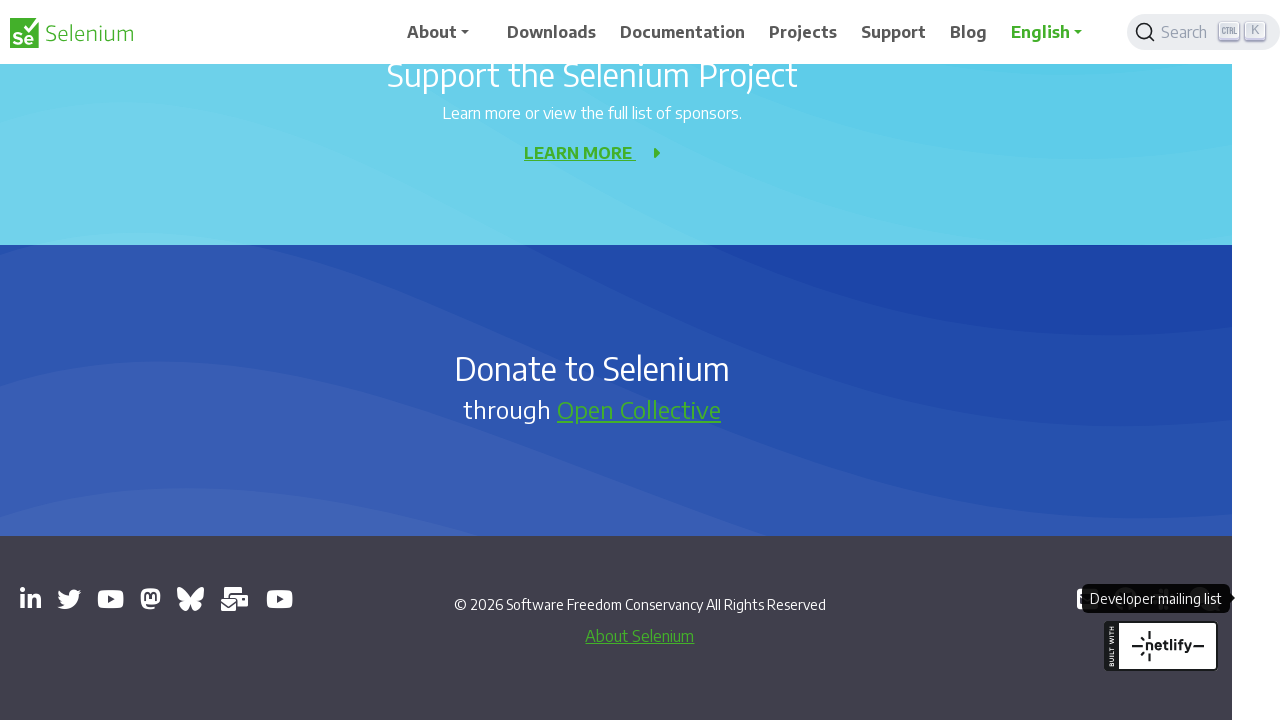